Tests e-commerce functionality by adding multiple items to cart, proceeding to checkout, and applying a promo code

Starting URL: https://rahulshettyacademy.com/seleniumPractise

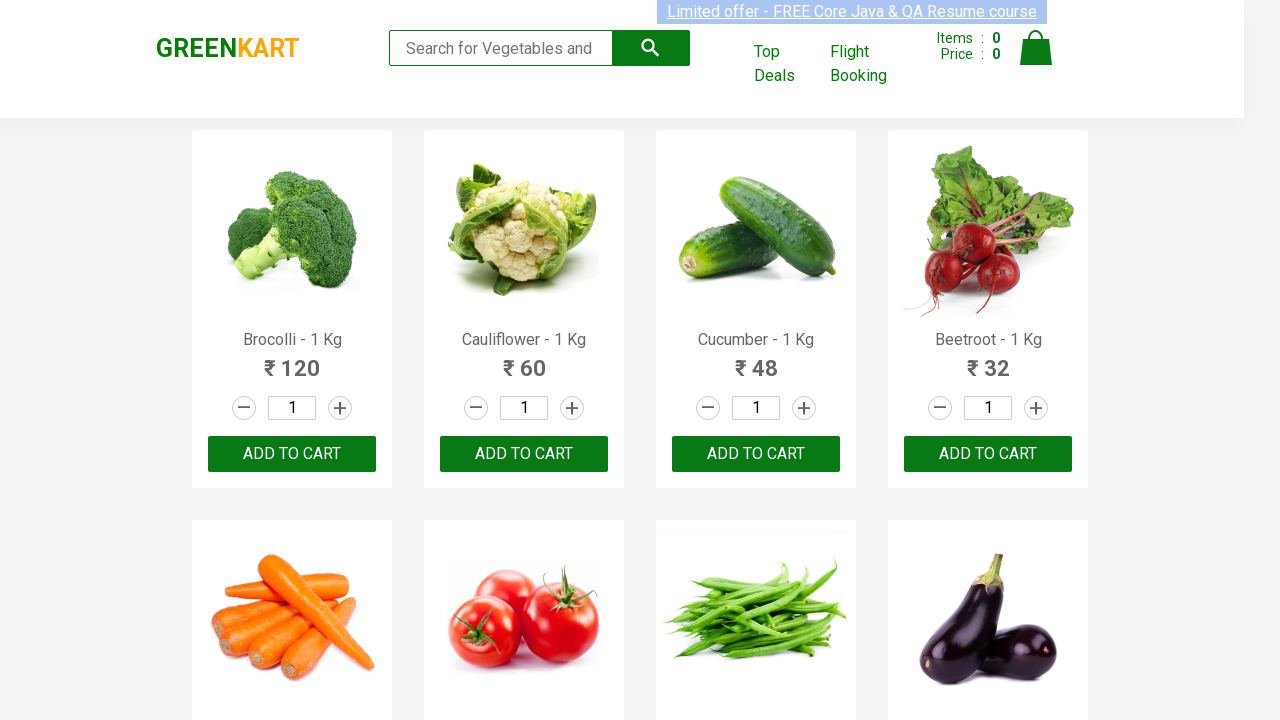

Retrieved all product elements from the page
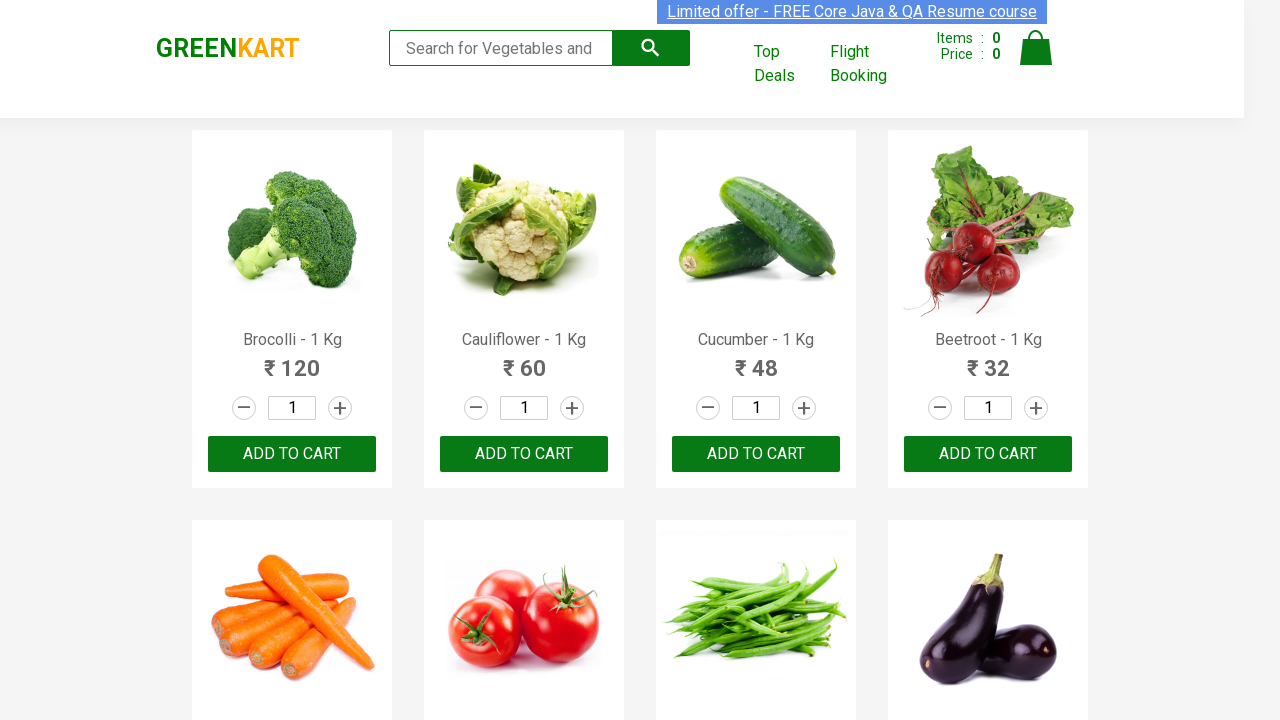

Retrieved product name: Brocolli - 1 Kg
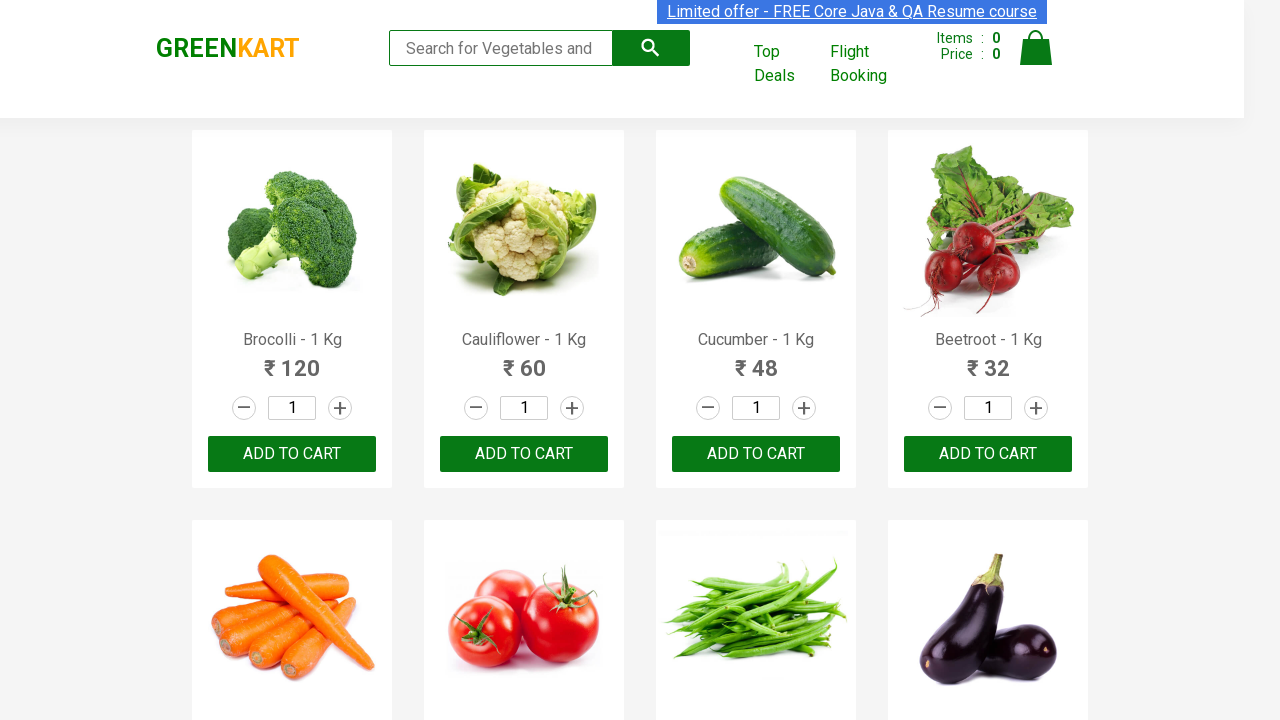

Added Brocolli to cart at (292, 454) on div[class='product'] >> nth=0 >> button
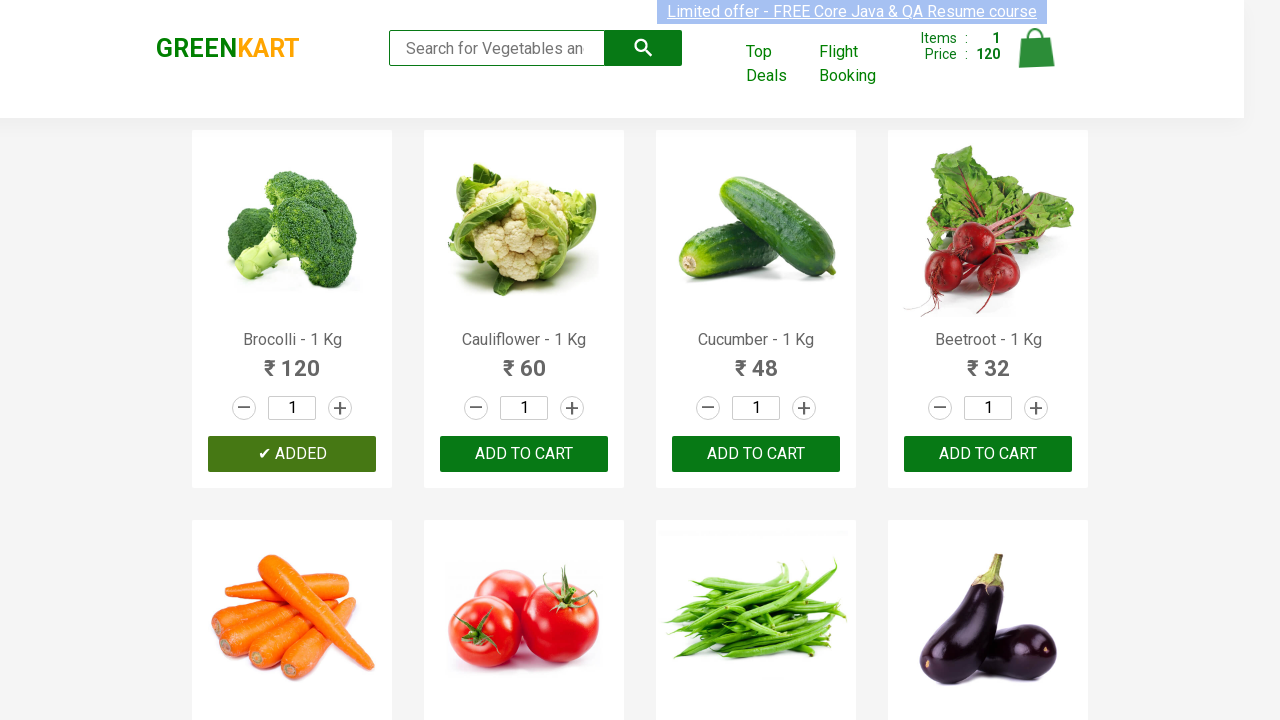

Retrieved product name: Cauliflower - 1 Kg
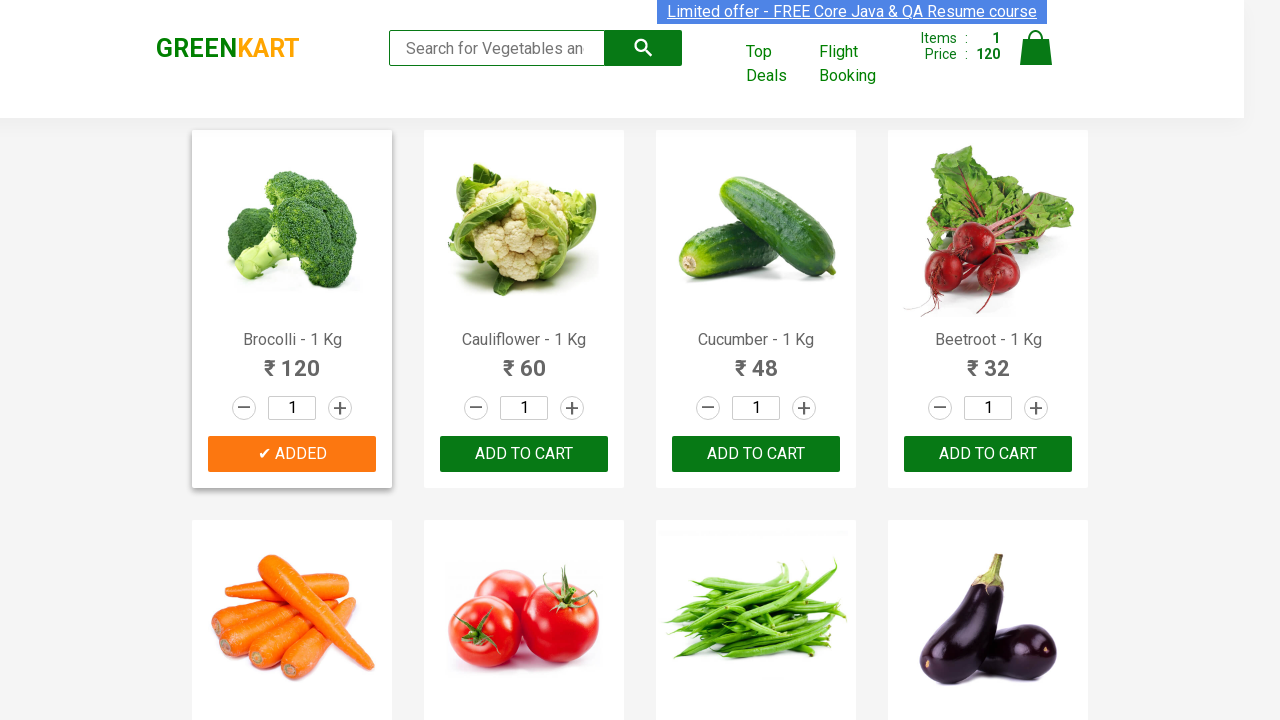

Retrieved product name: Cucumber - 1 Kg
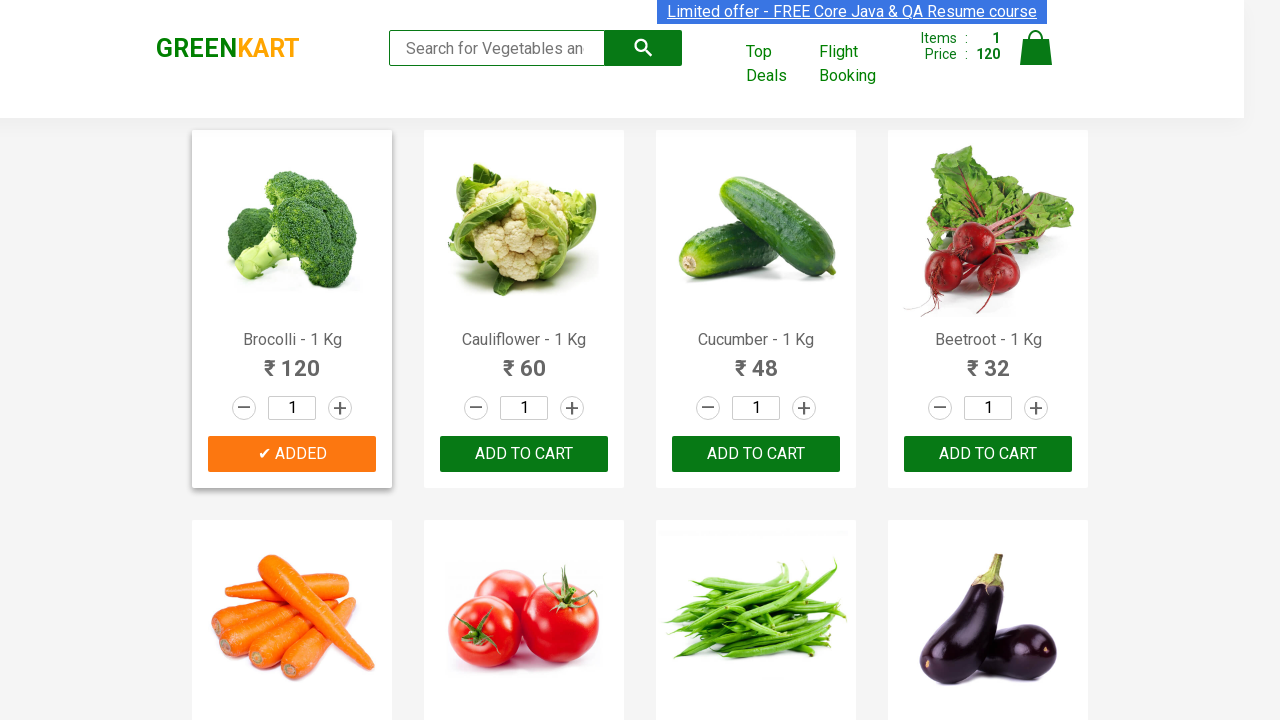

Added Cucumber to cart at (756, 454) on div[class='product'] >> nth=2 >> button
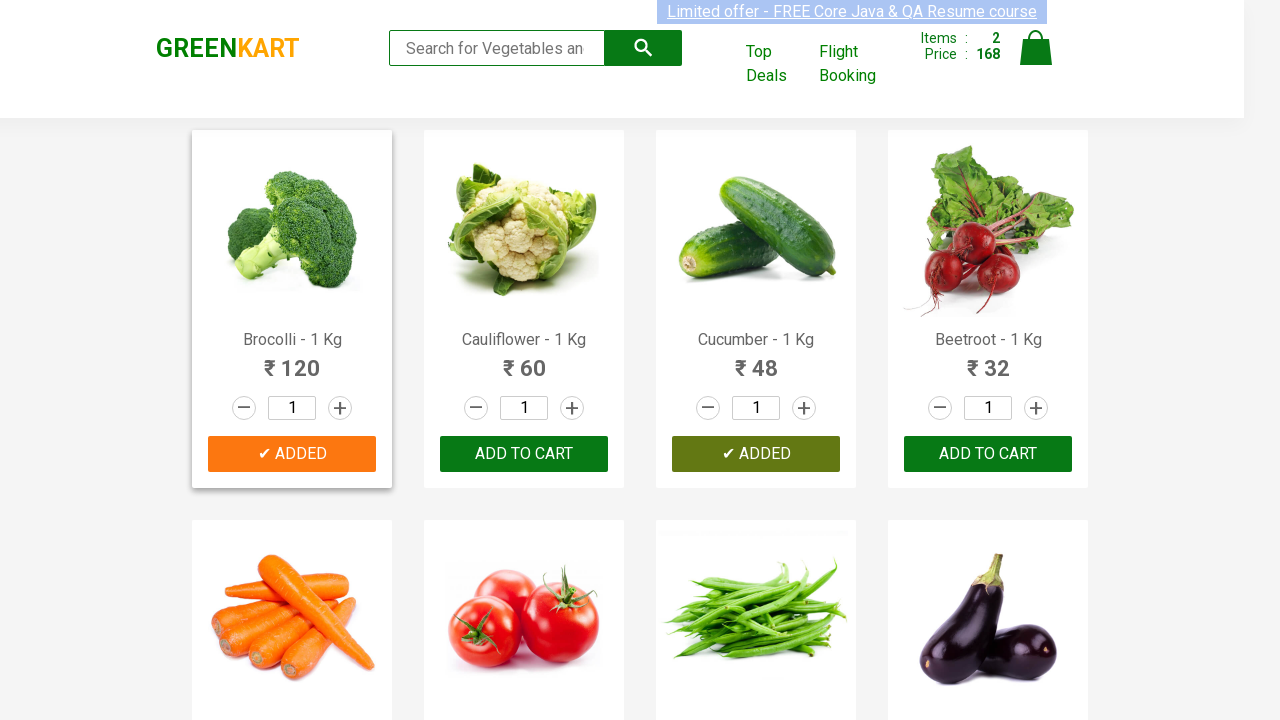

Retrieved product name: Beetroot - 1 Kg
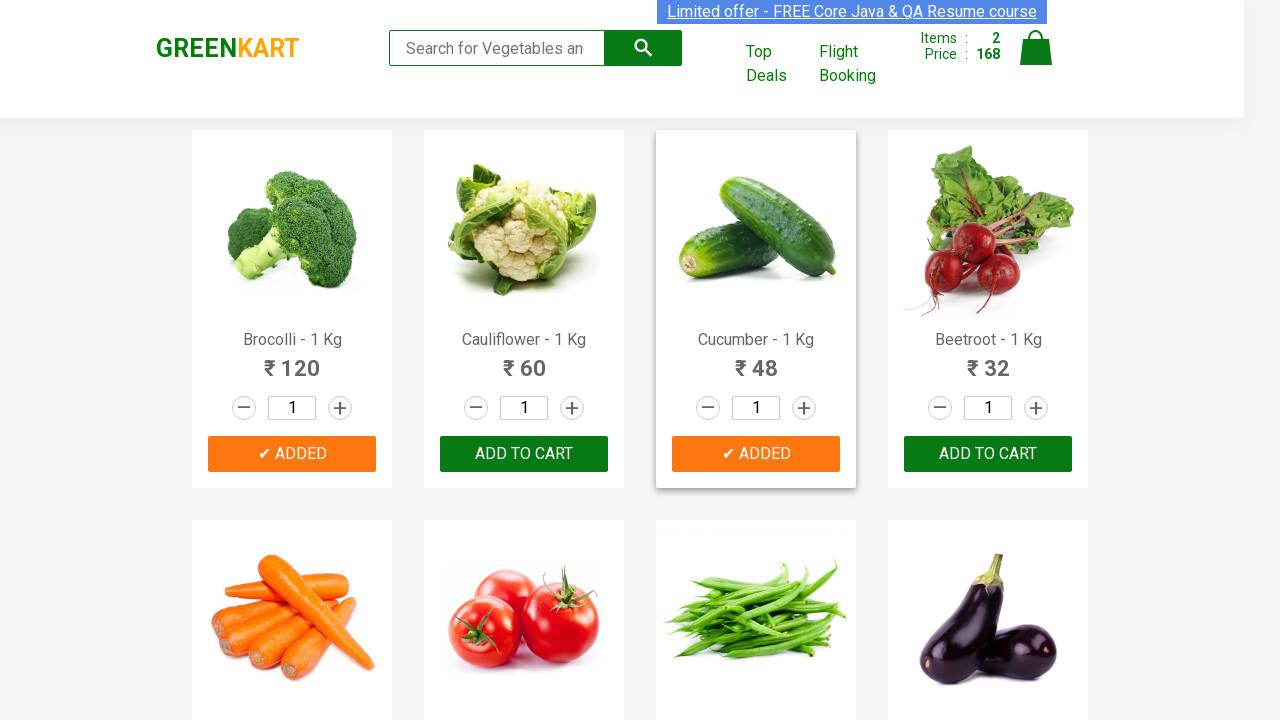

Retrieved product name: Carrot - 1 Kg
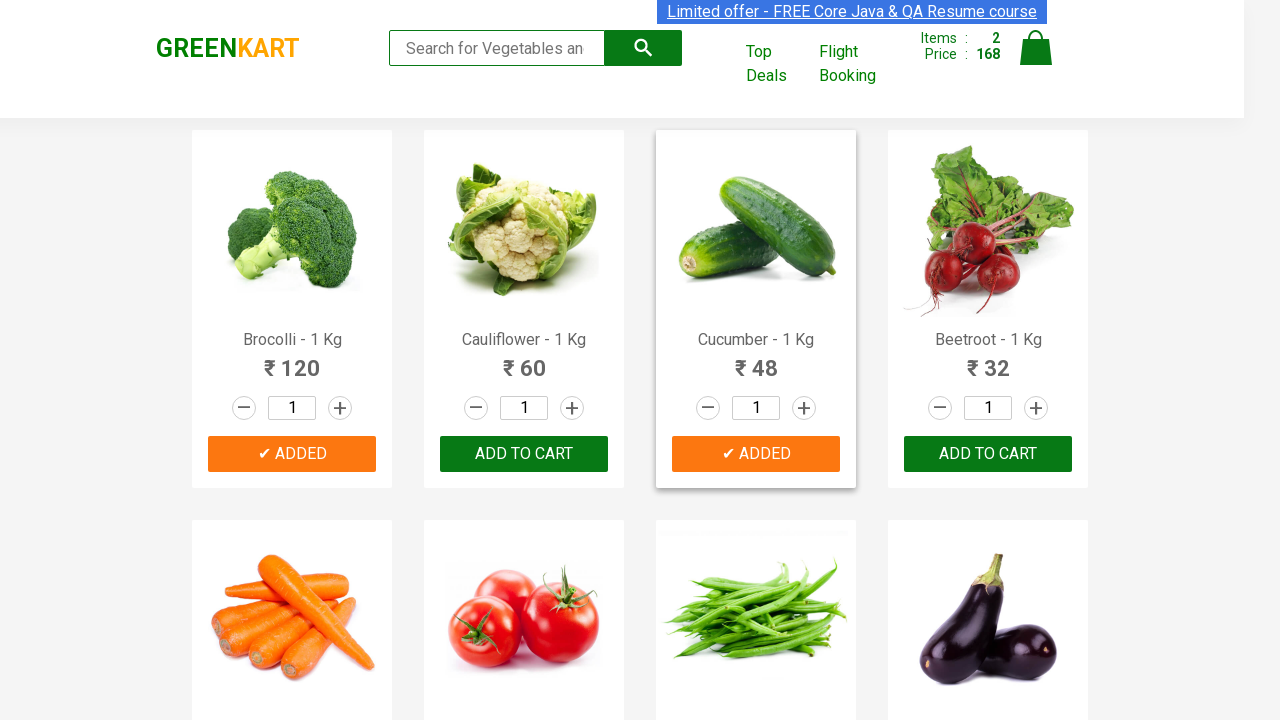

Added Carrot to cart at (292, 360) on div[class='product'] >> nth=4 >> button
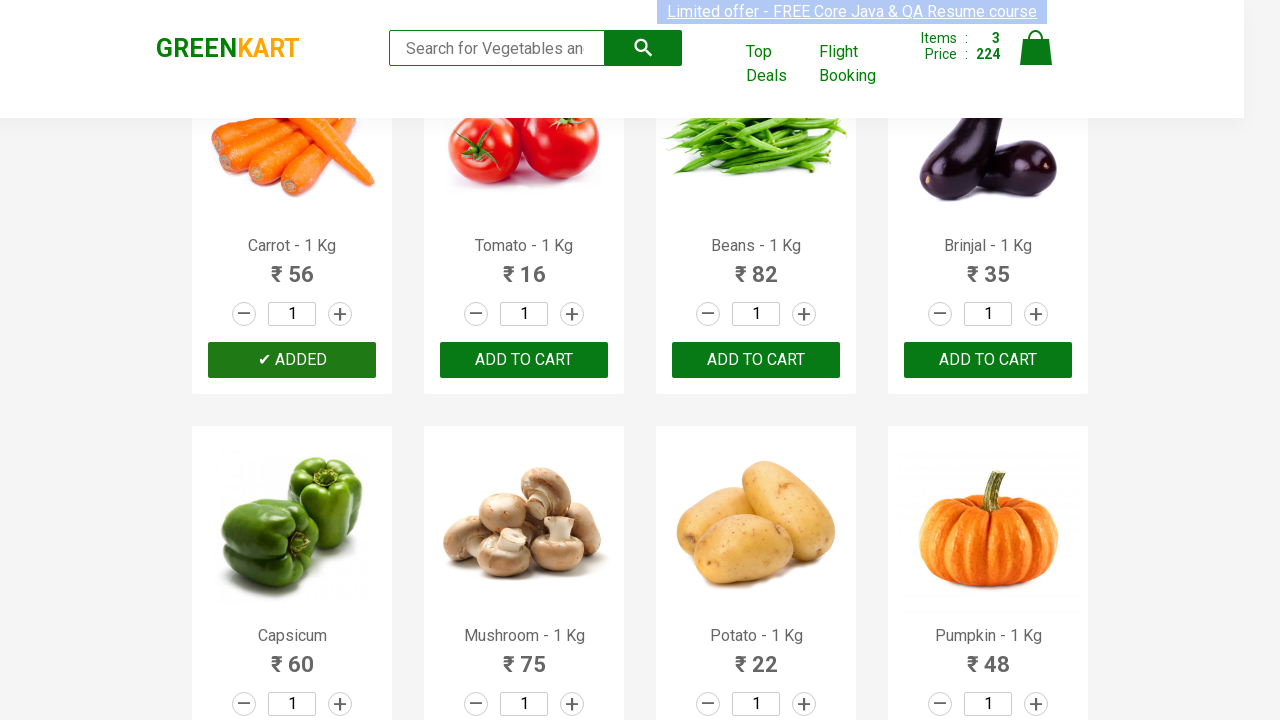

Retrieved product name: Tomato - 1 Kg
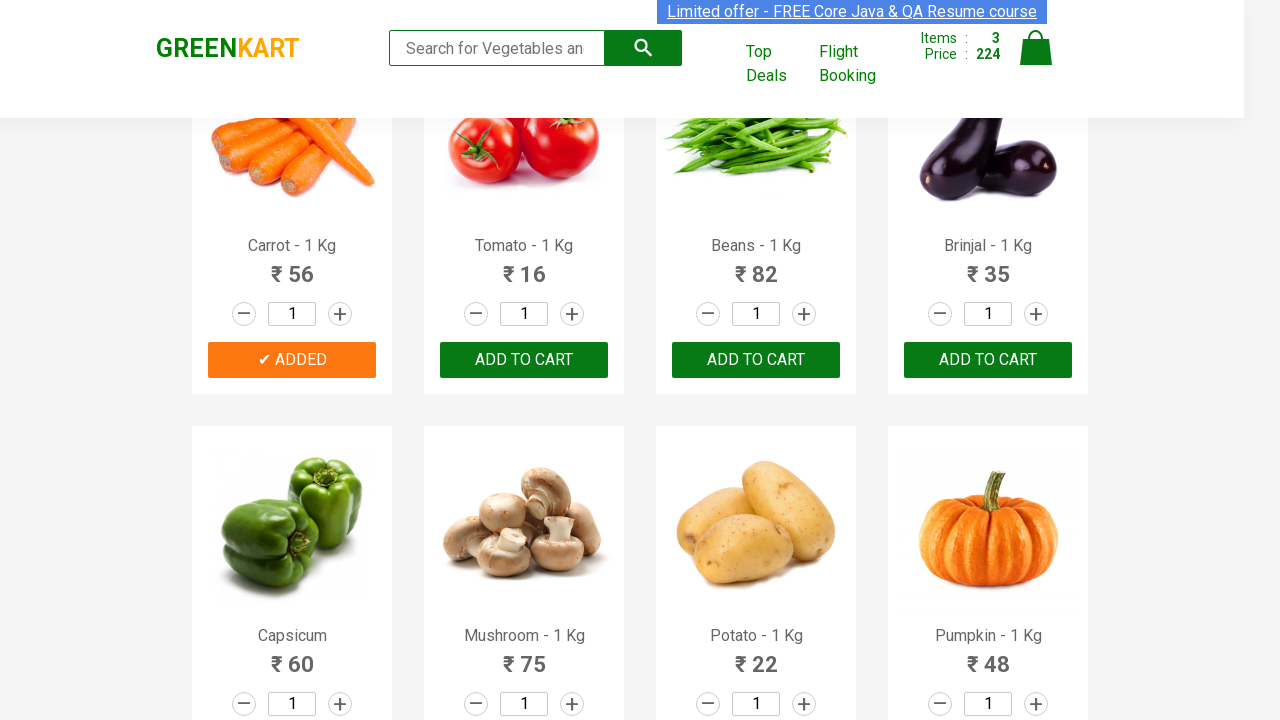

Retrieved product name: Beans - 1 Kg
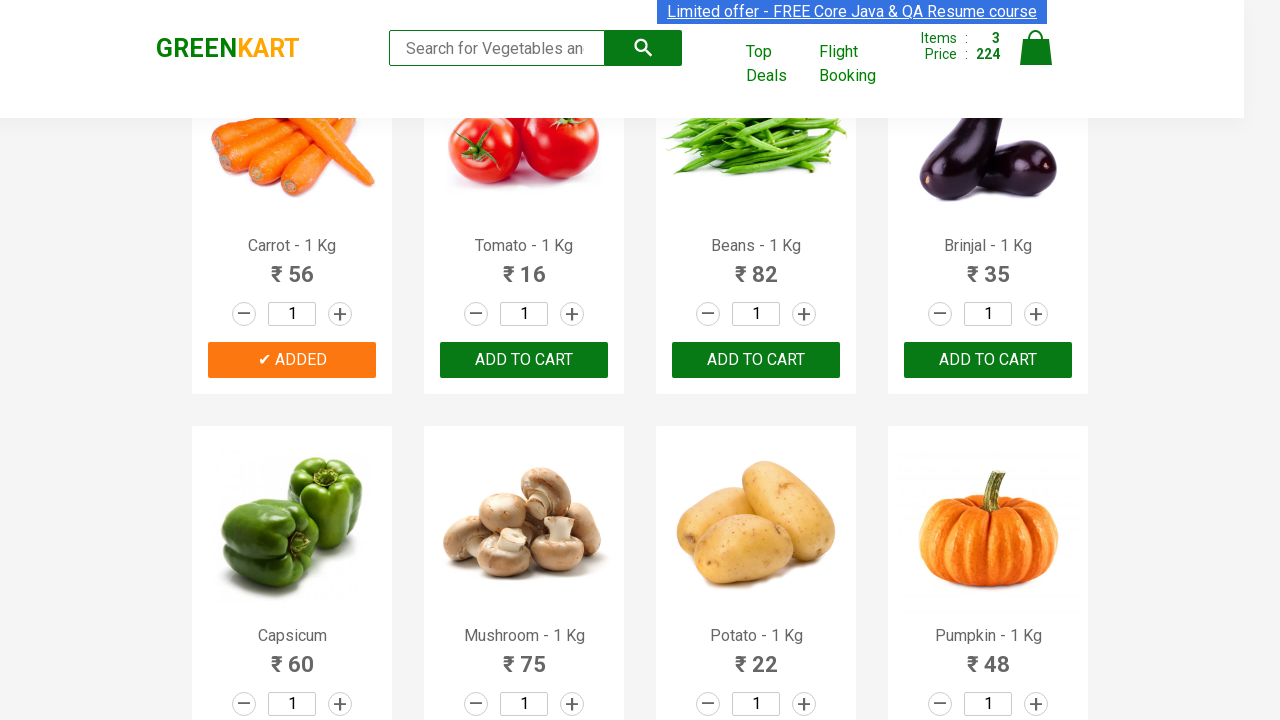

Retrieved product name: Brinjal - 1 Kg
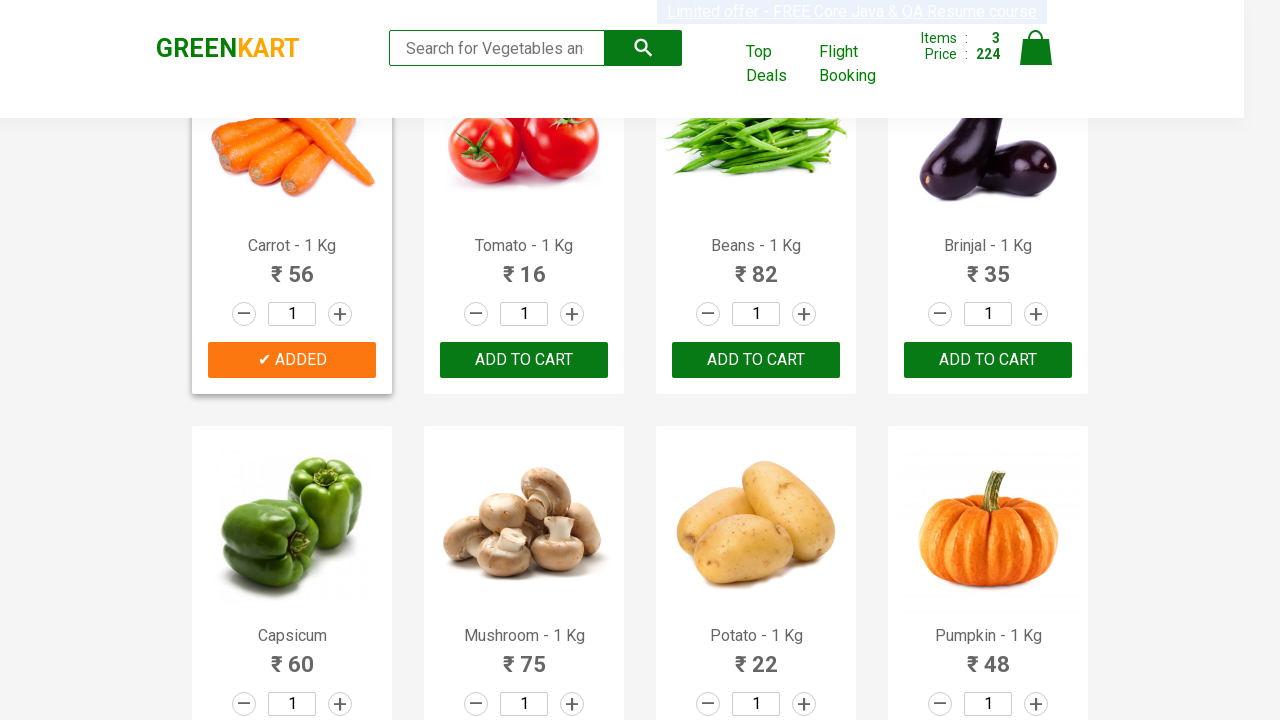

Retrieved product name: Capsicum
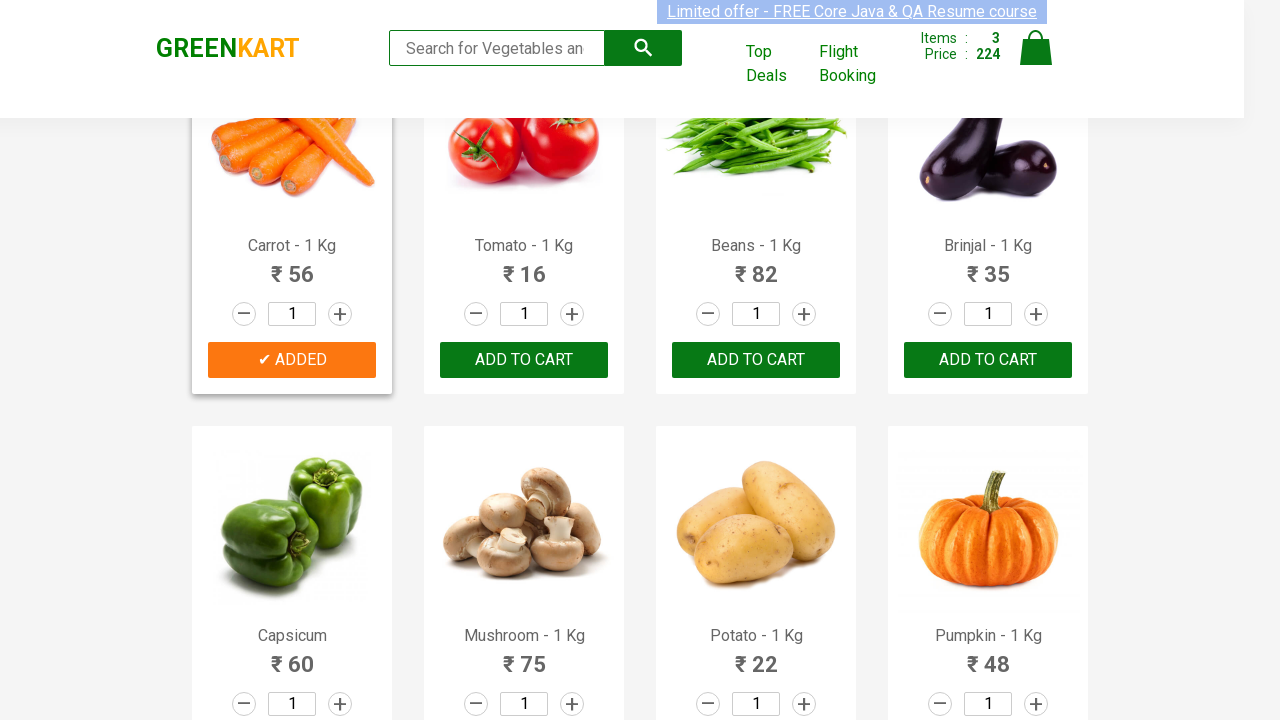

Retrieved product name: Mushroom - 1 Kg
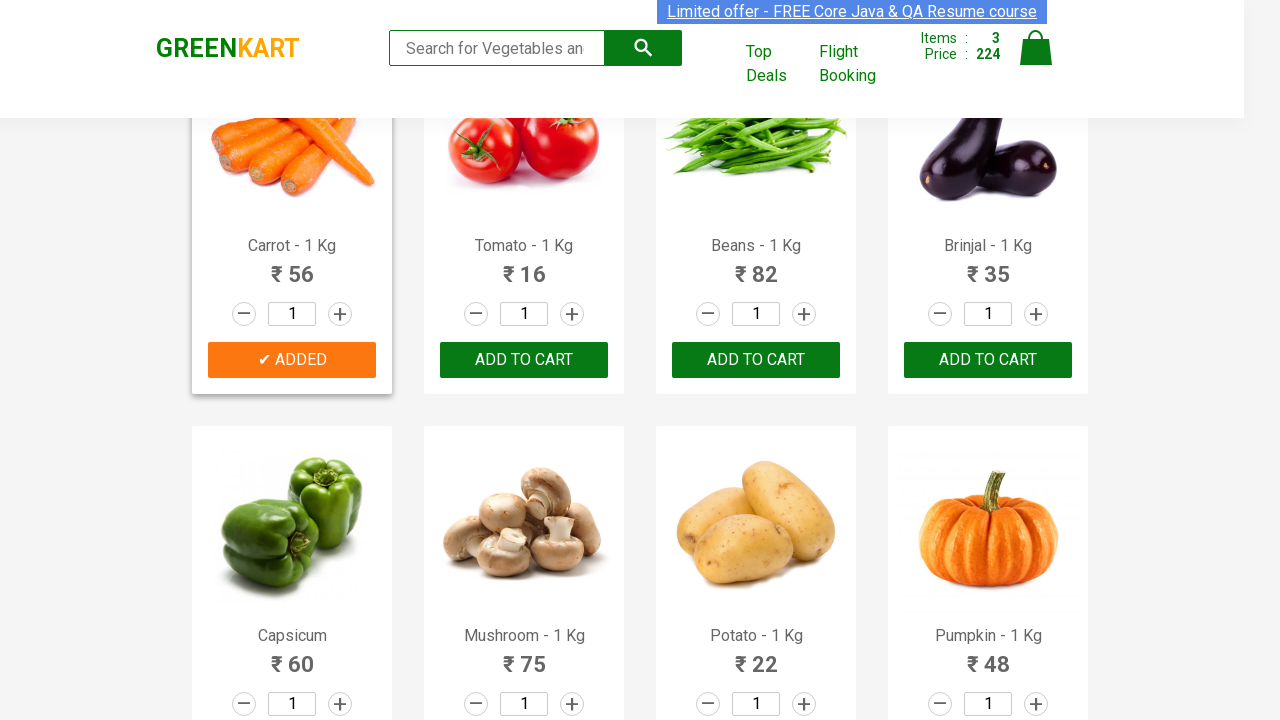

Retrieved product name: Potato - 1 Kg
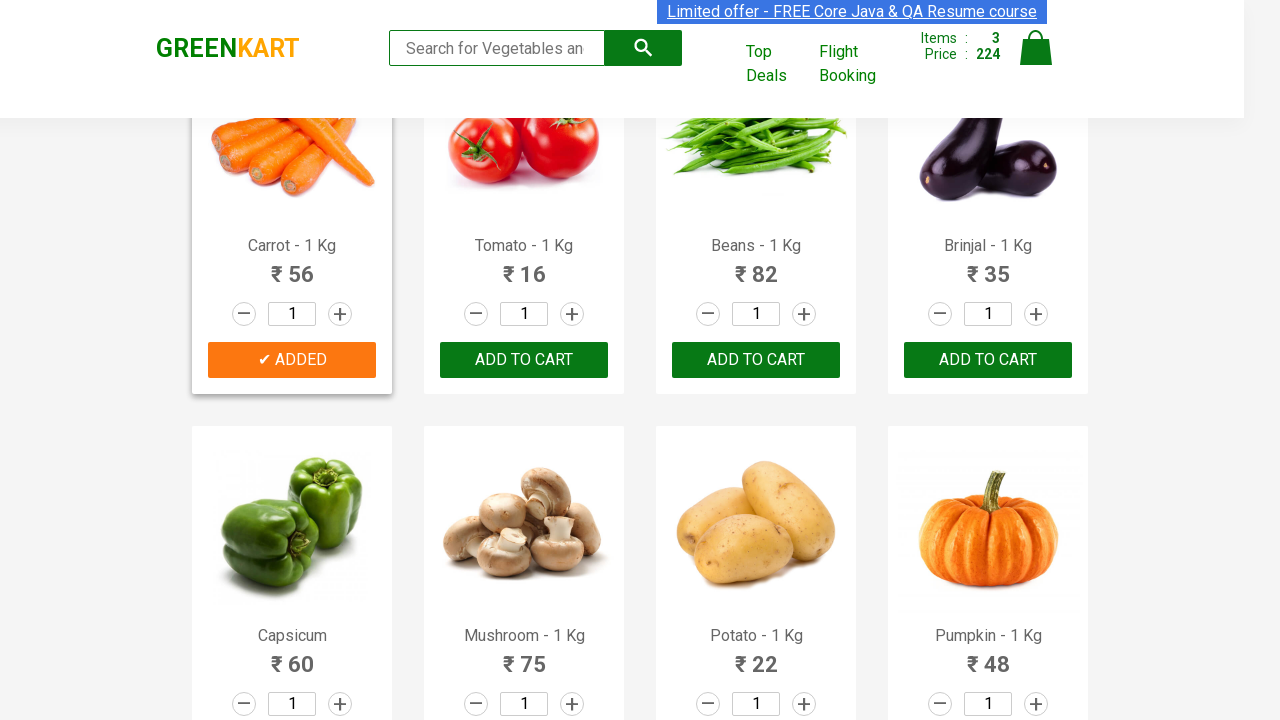

Retrieved product name: Pumpkin - 1 Kg
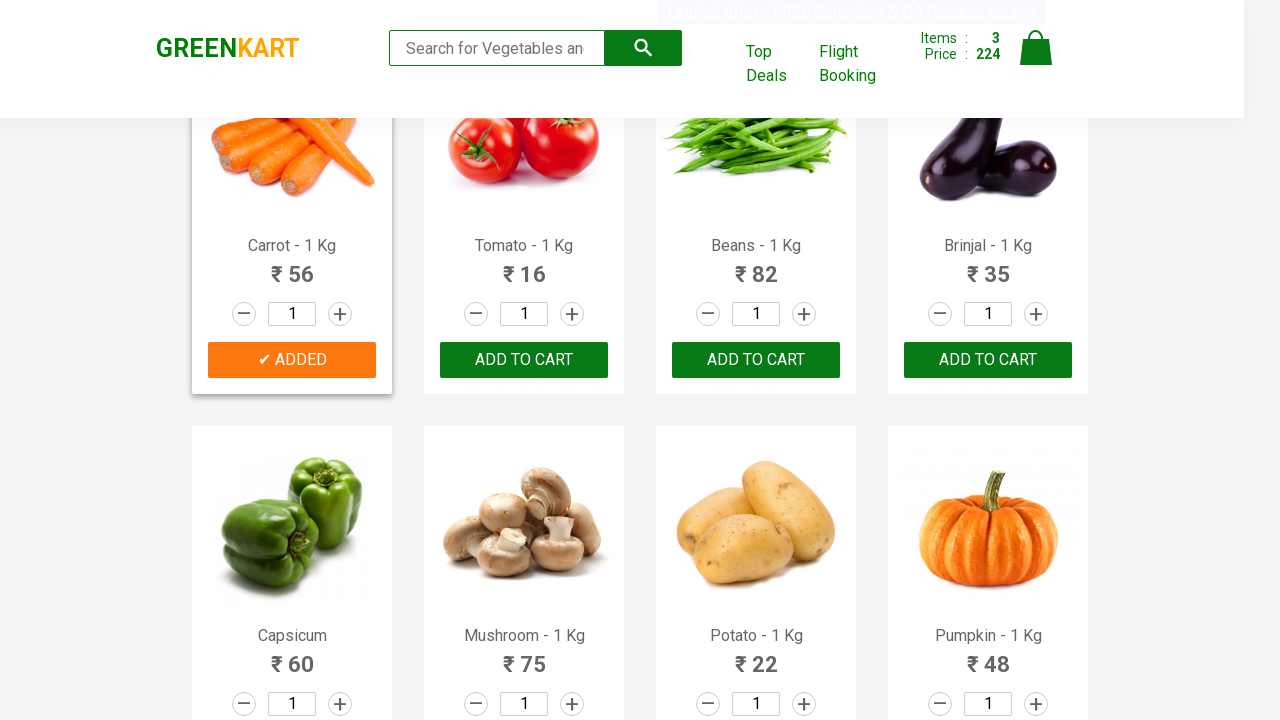

Retrieved product name: Corn - 1 Kg
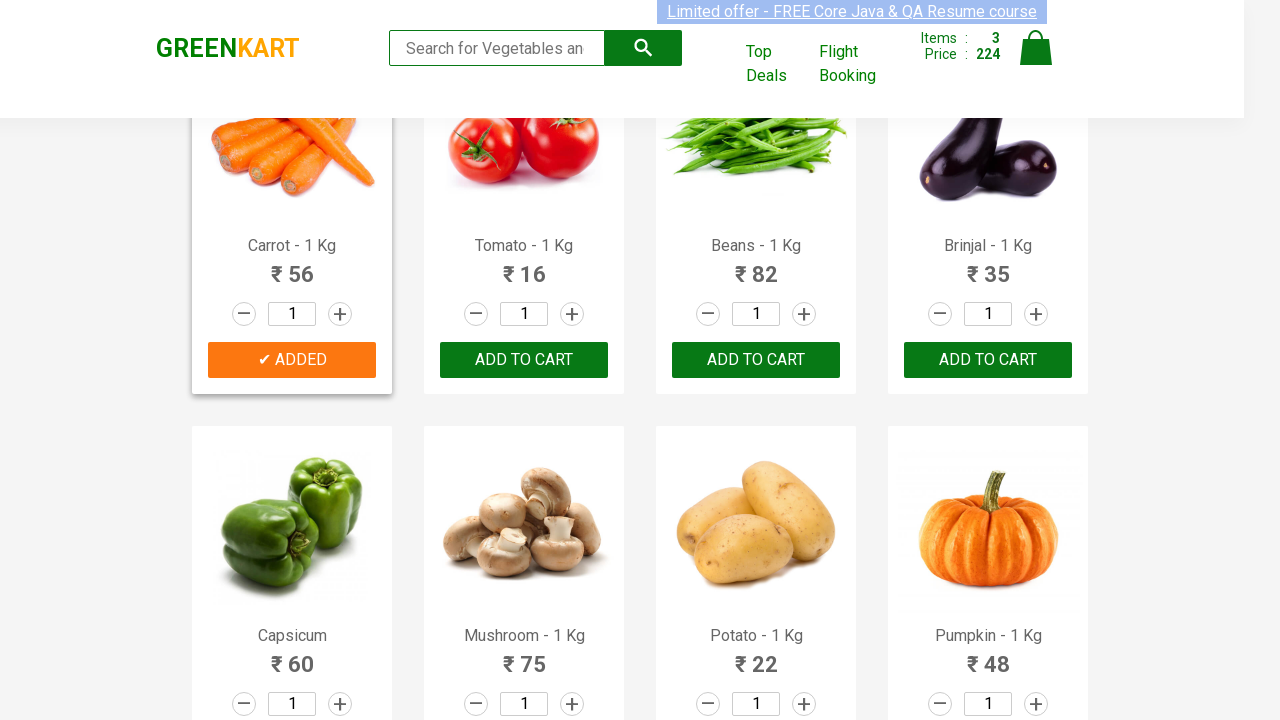

Retrieved product name: Onion - 1 Kg
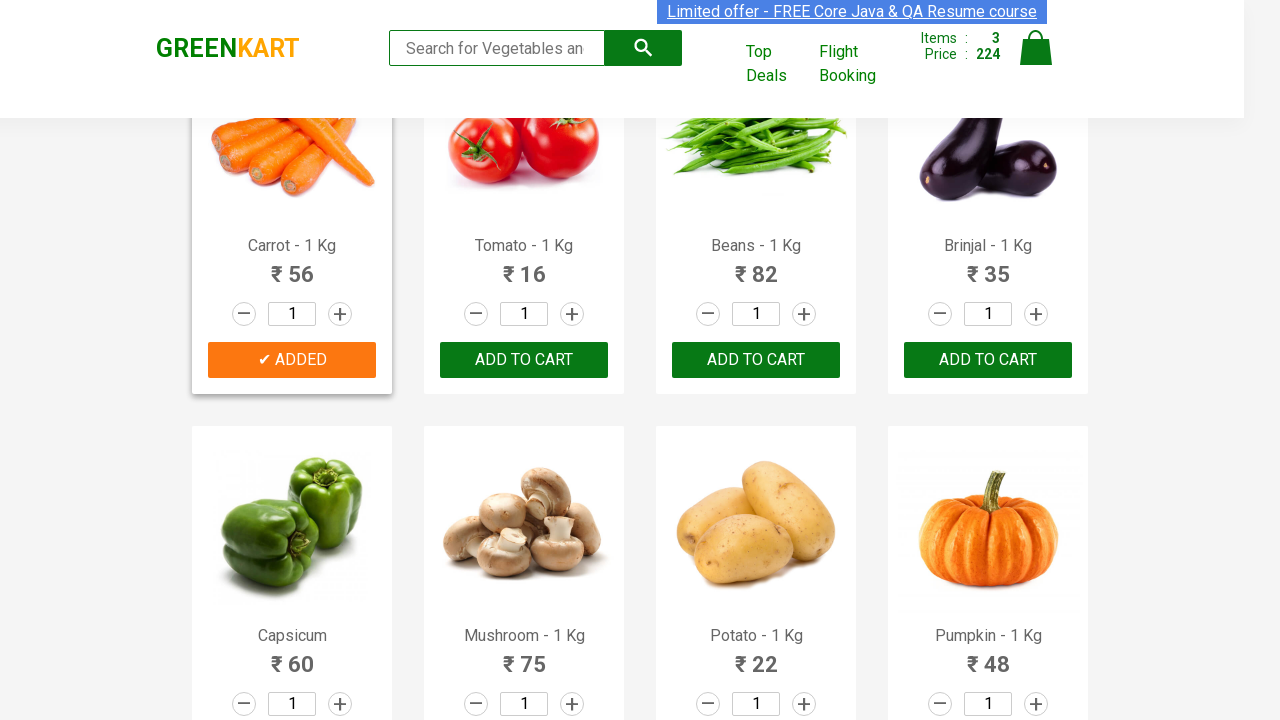

Retrieved product name: Apple - 1 Kg
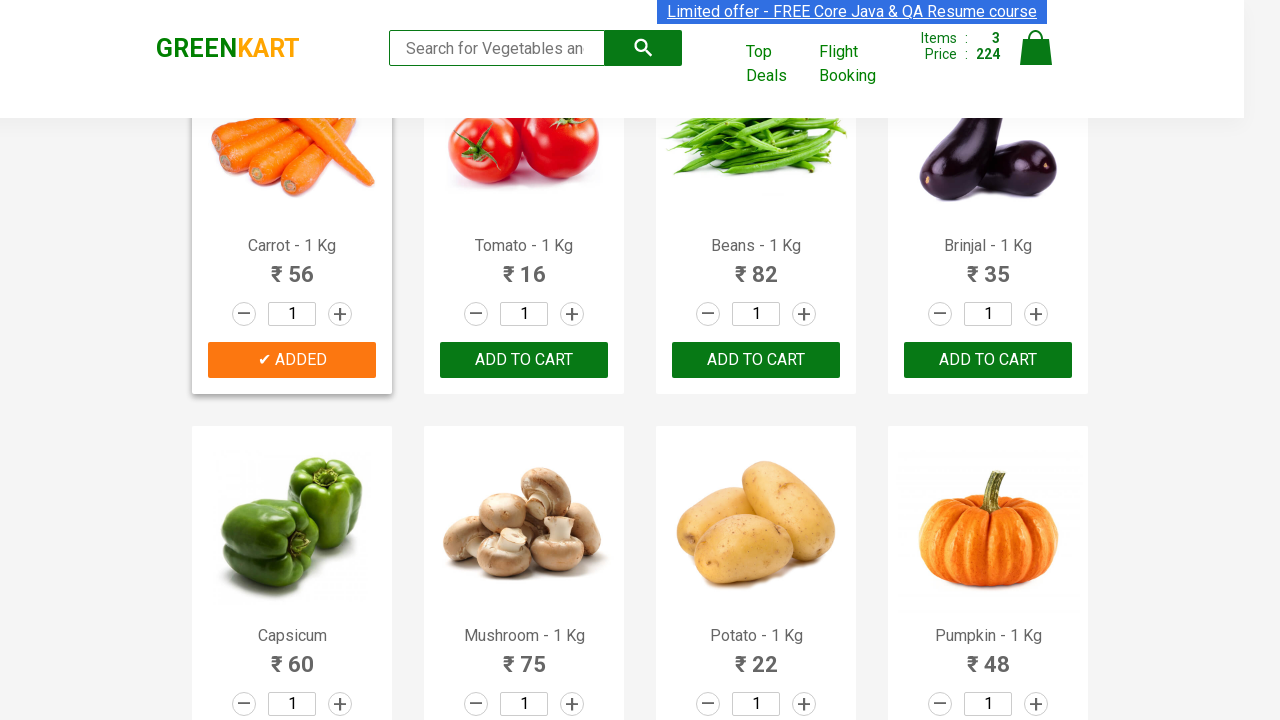

Retrieved product name: Banana - 1 Kg
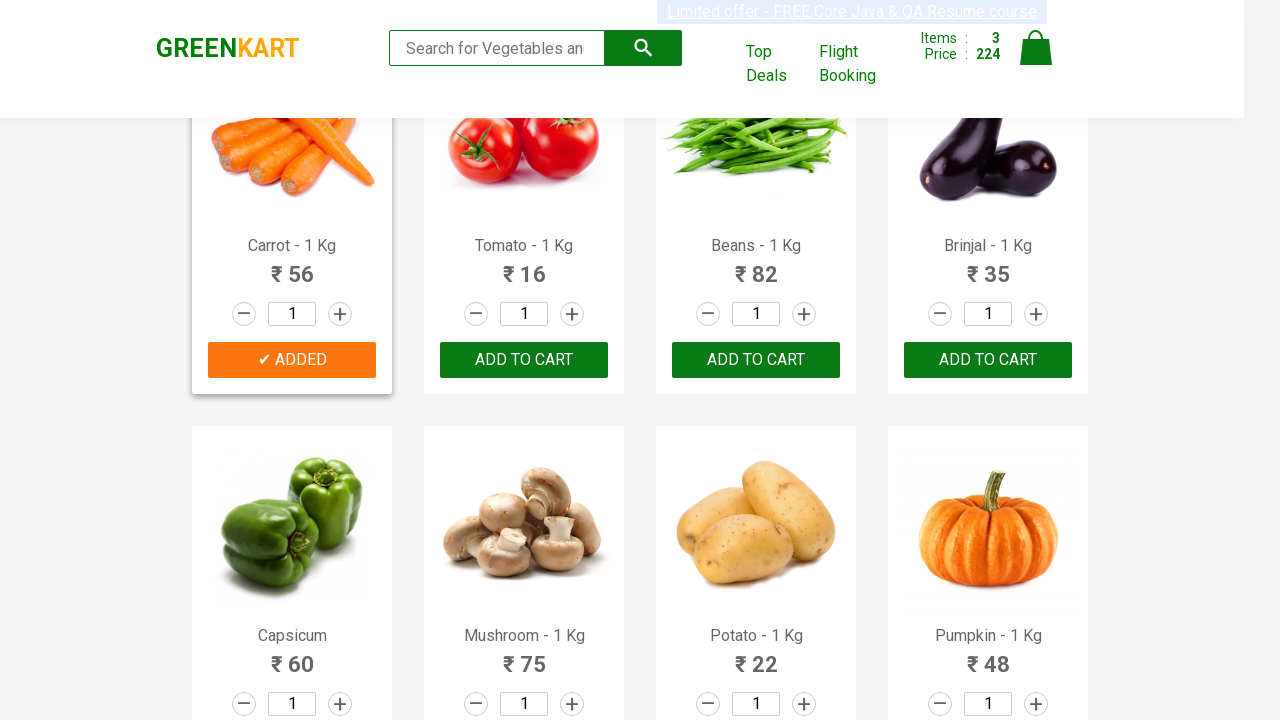

Retrieved product name: Grapes - 1 Kg
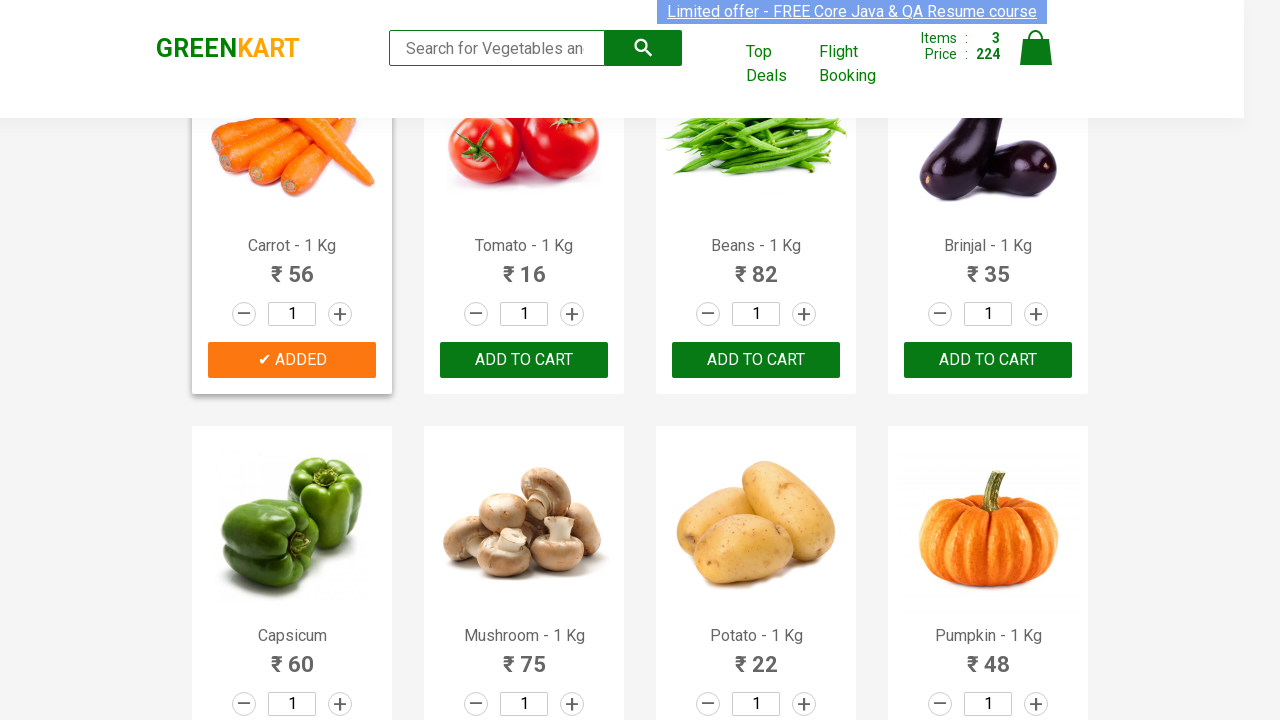

Retrieved product name: Mango - 1 Kg
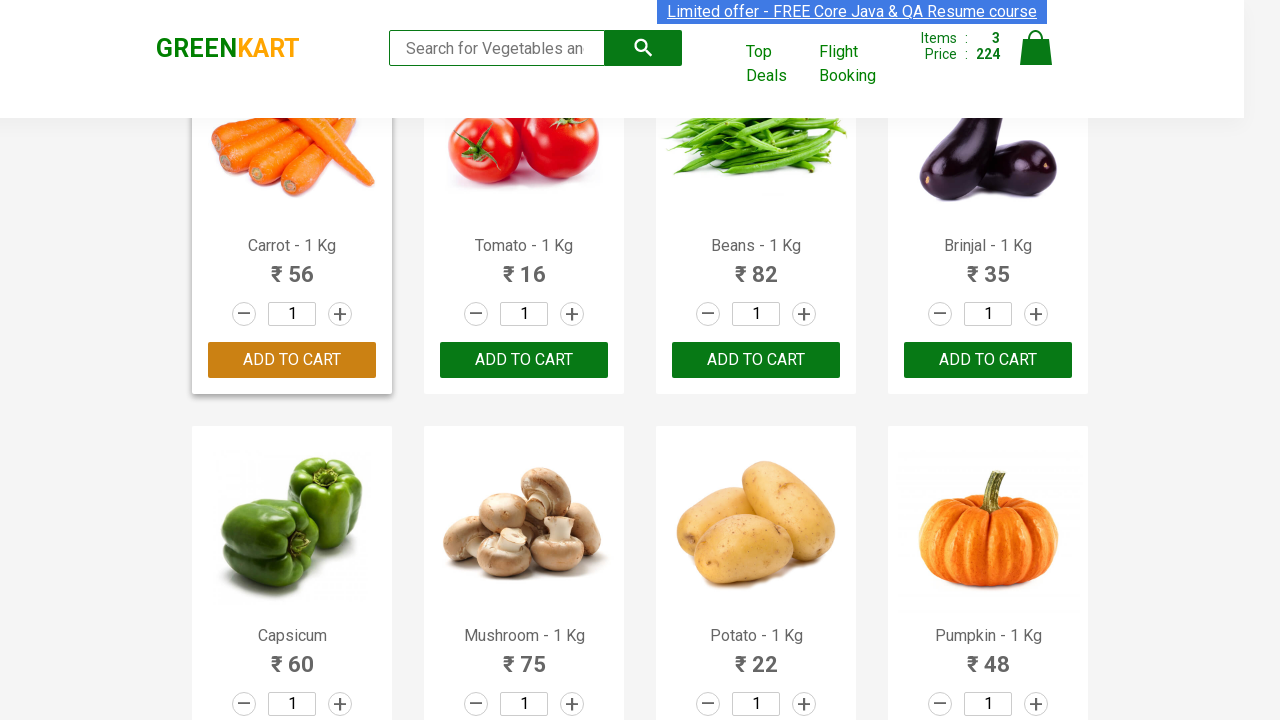

Retrieved product name: Musk Melon - 1 Kg
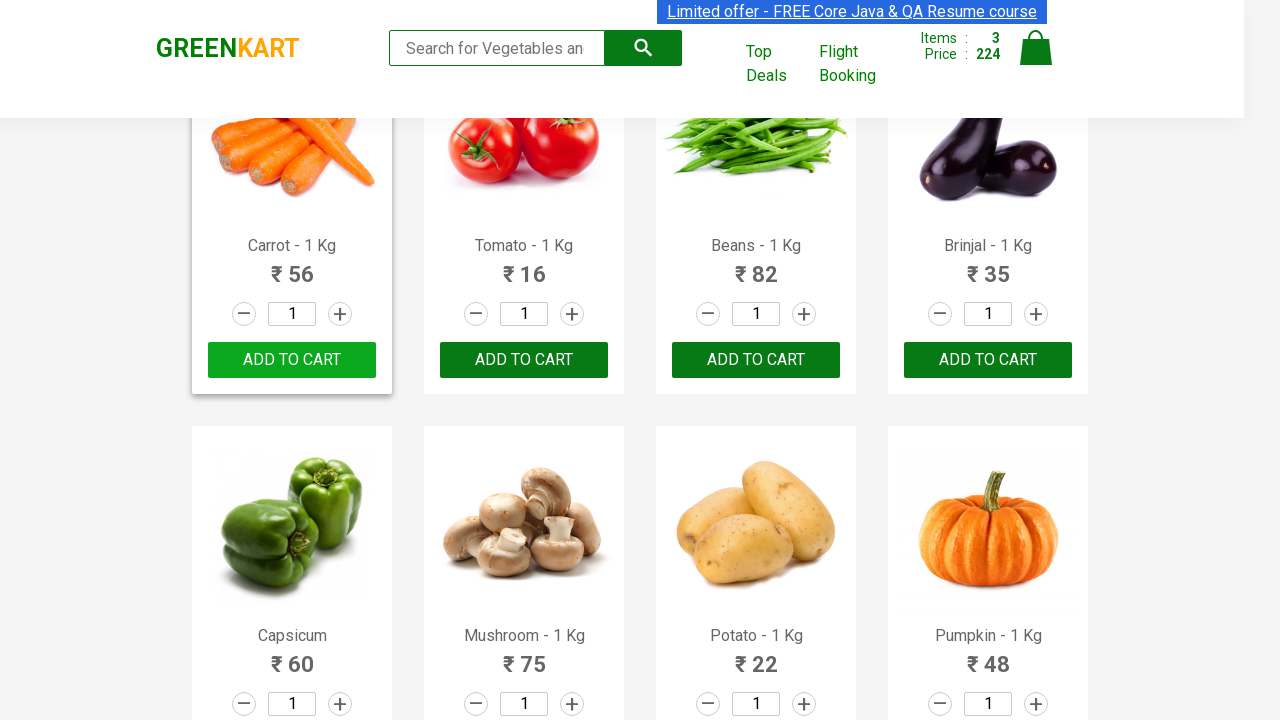

Retrieved product name: Orange - 1 Kg
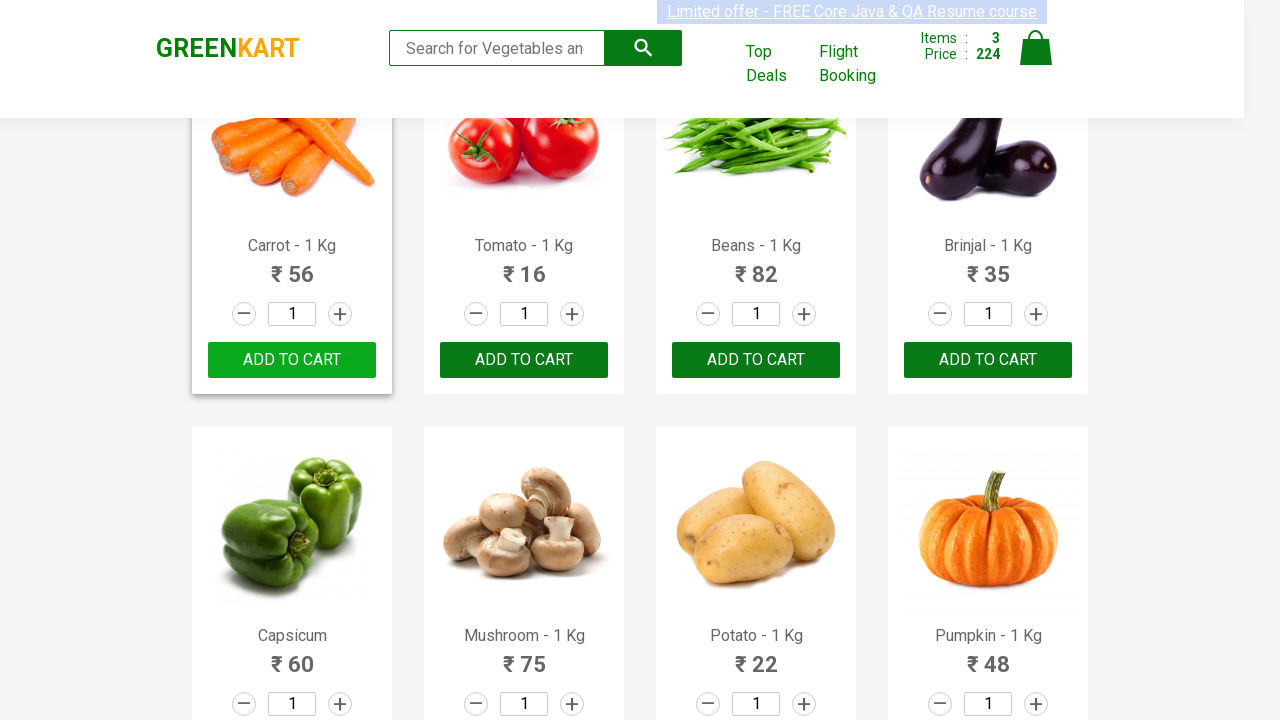

Retrieved product name: Pears - 1 Kg
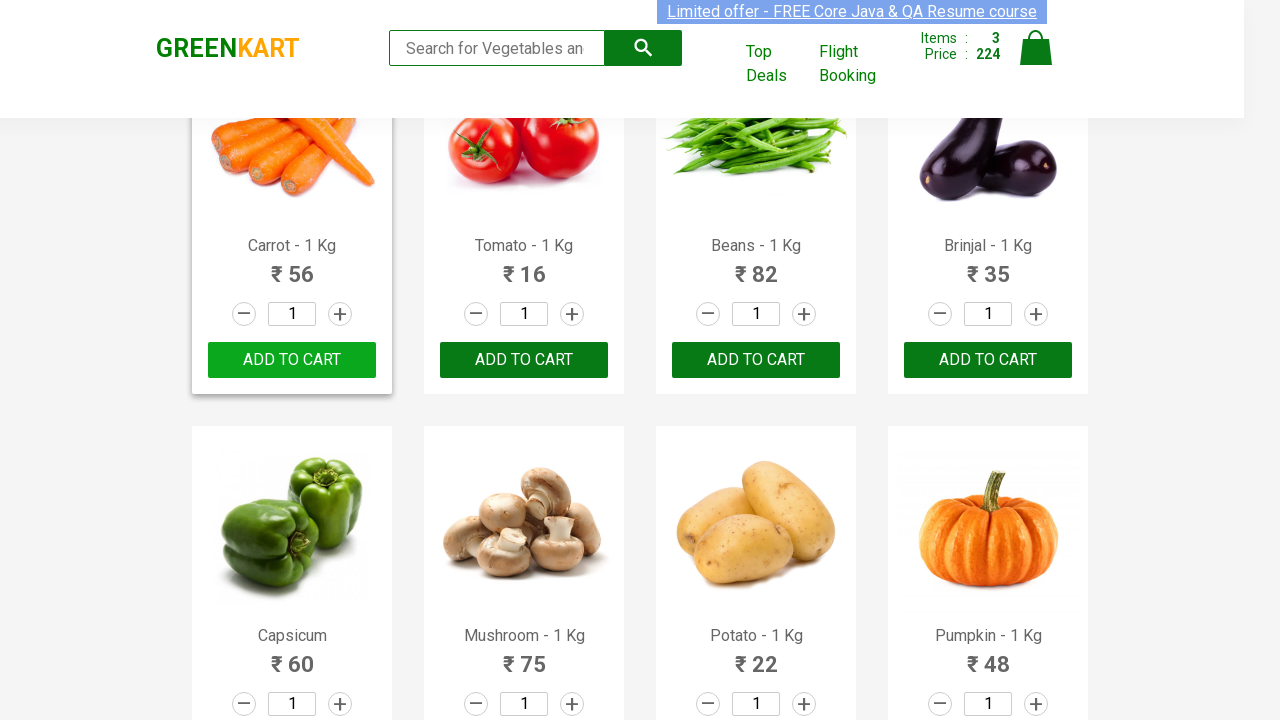

Retrieved product name: Pomegranate - 1 Kg
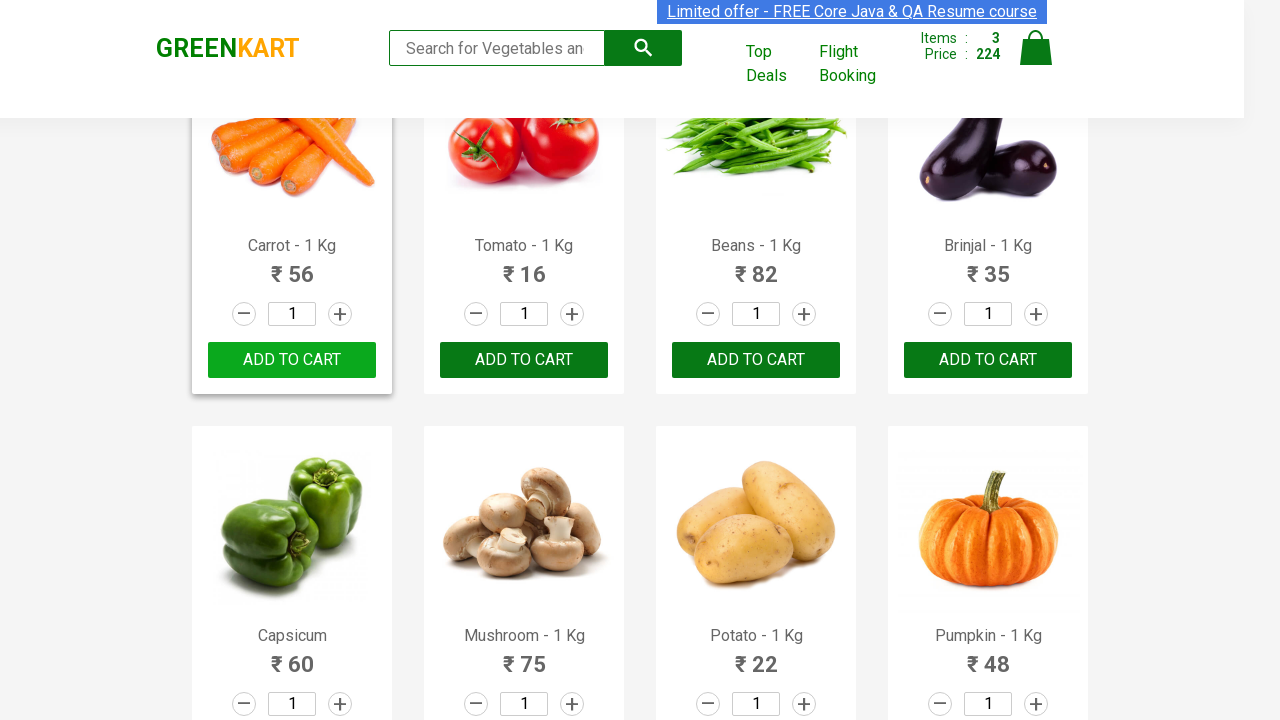

Retrieved product name: Raspberry - 1/4 Kg
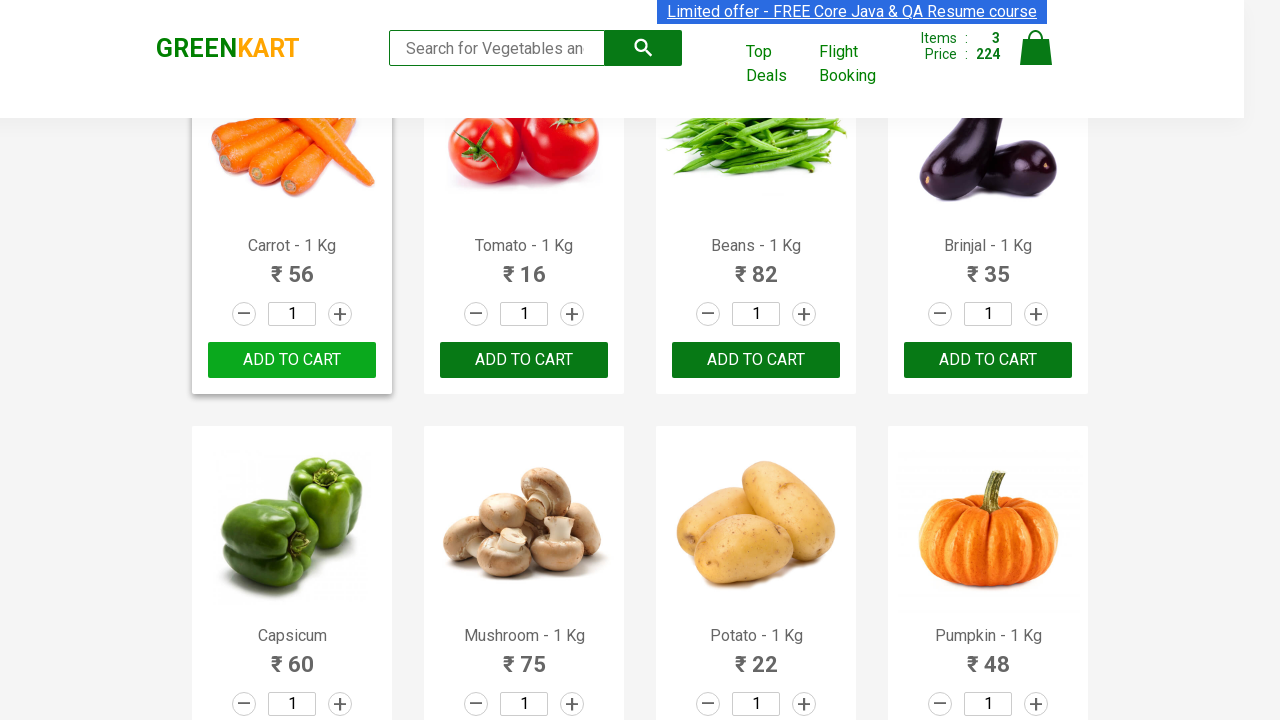

Retrieved product name: Strawberry - 1/4 Kg
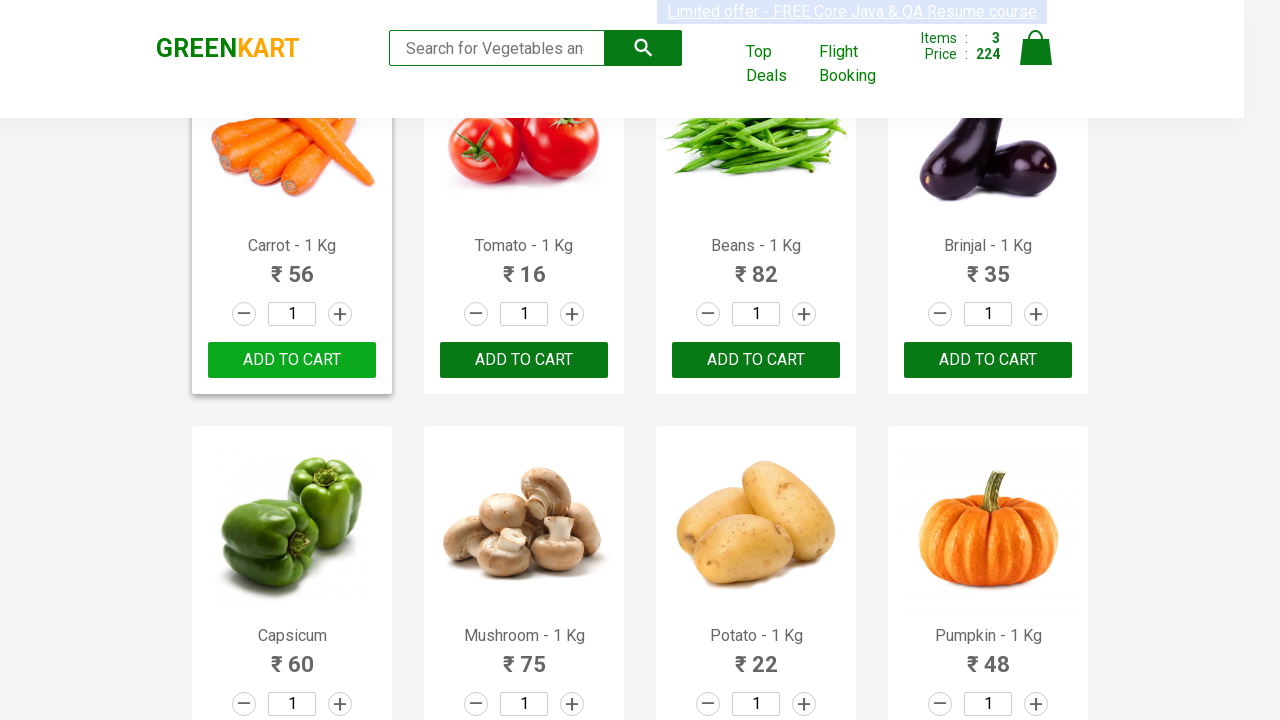

Retrieved product name: Water Melon - 1 Kg
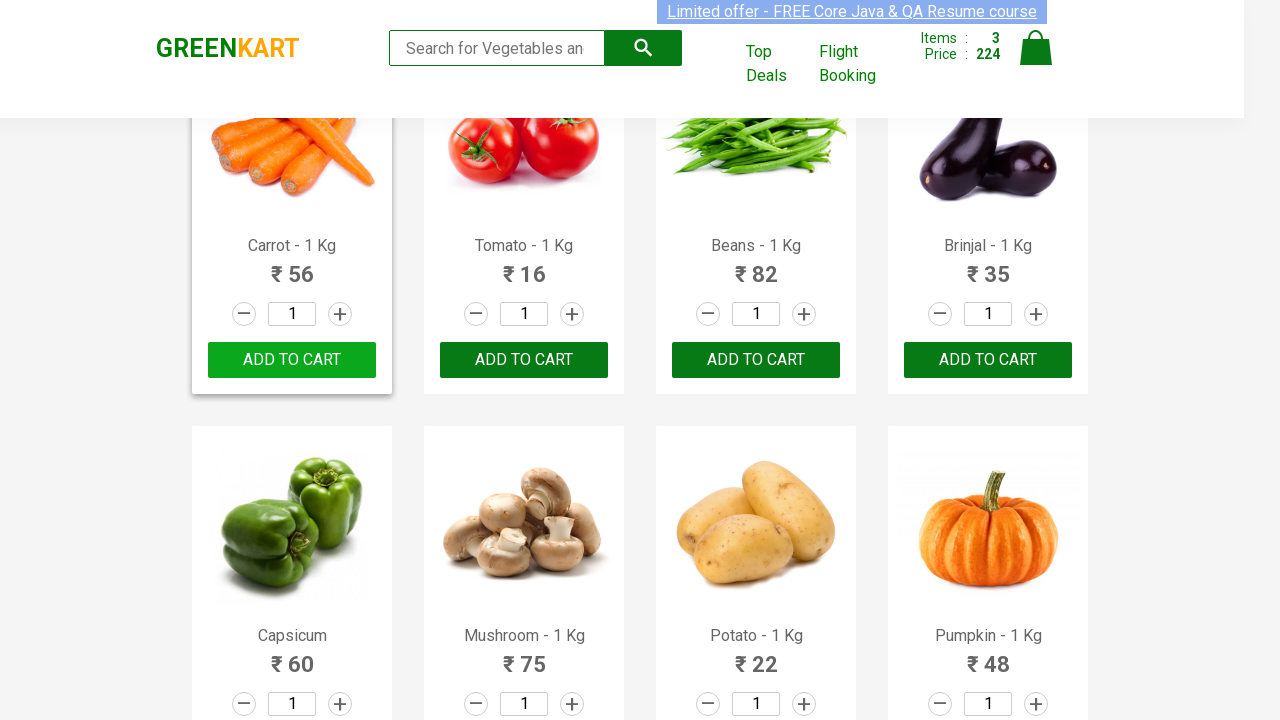

Retrieved product name: Almonds - 1/4 Kg
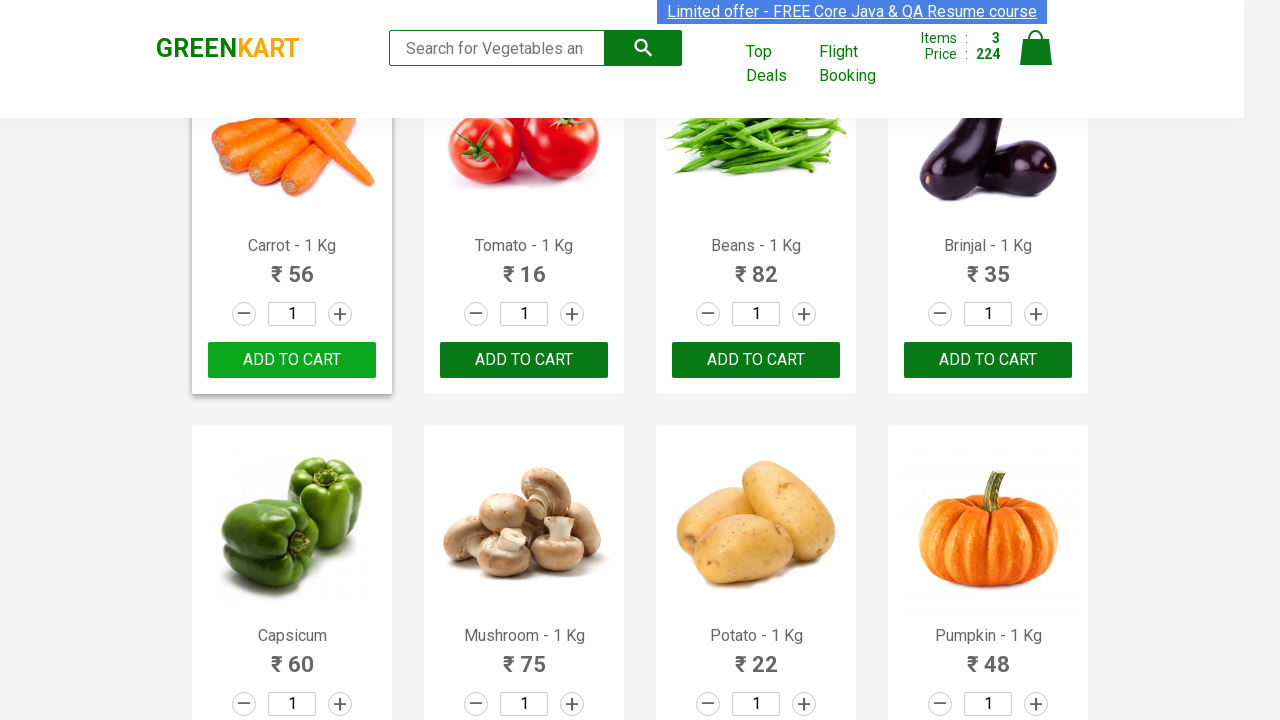

Retrieved product name: Pista - 1/4 Kg
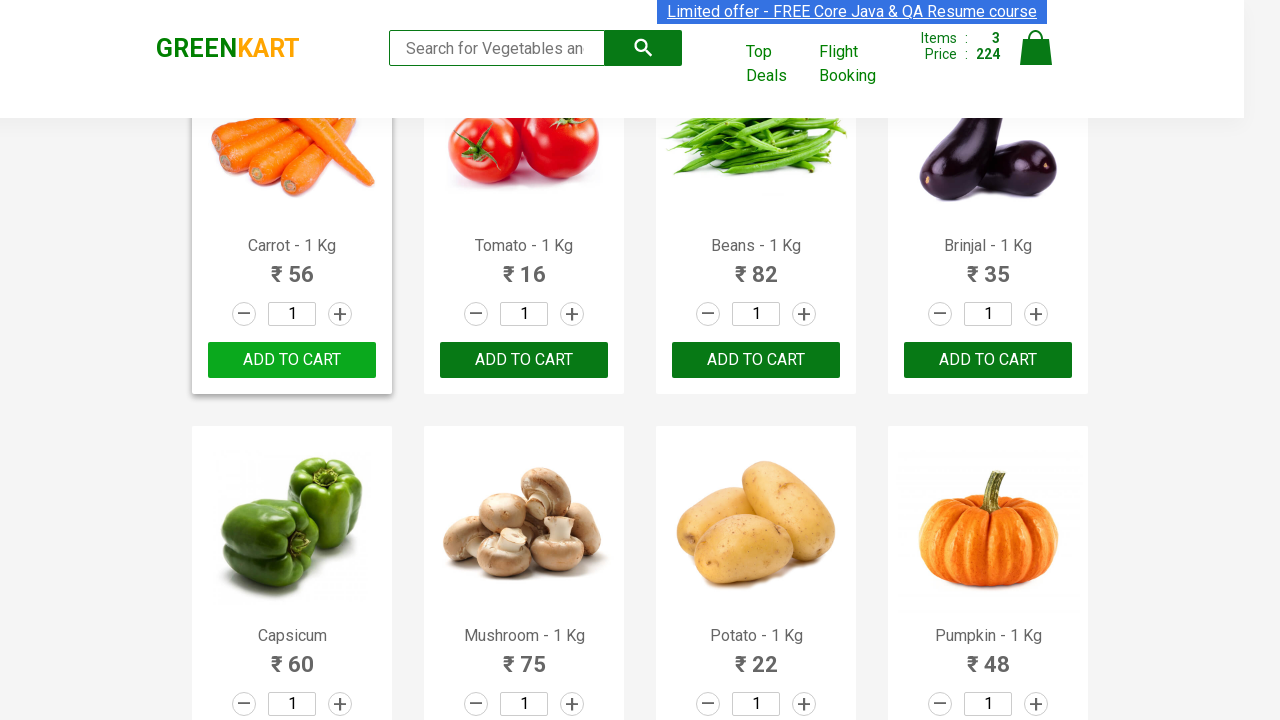

Retrieved product name: Nuts Mixture - 1 Kg
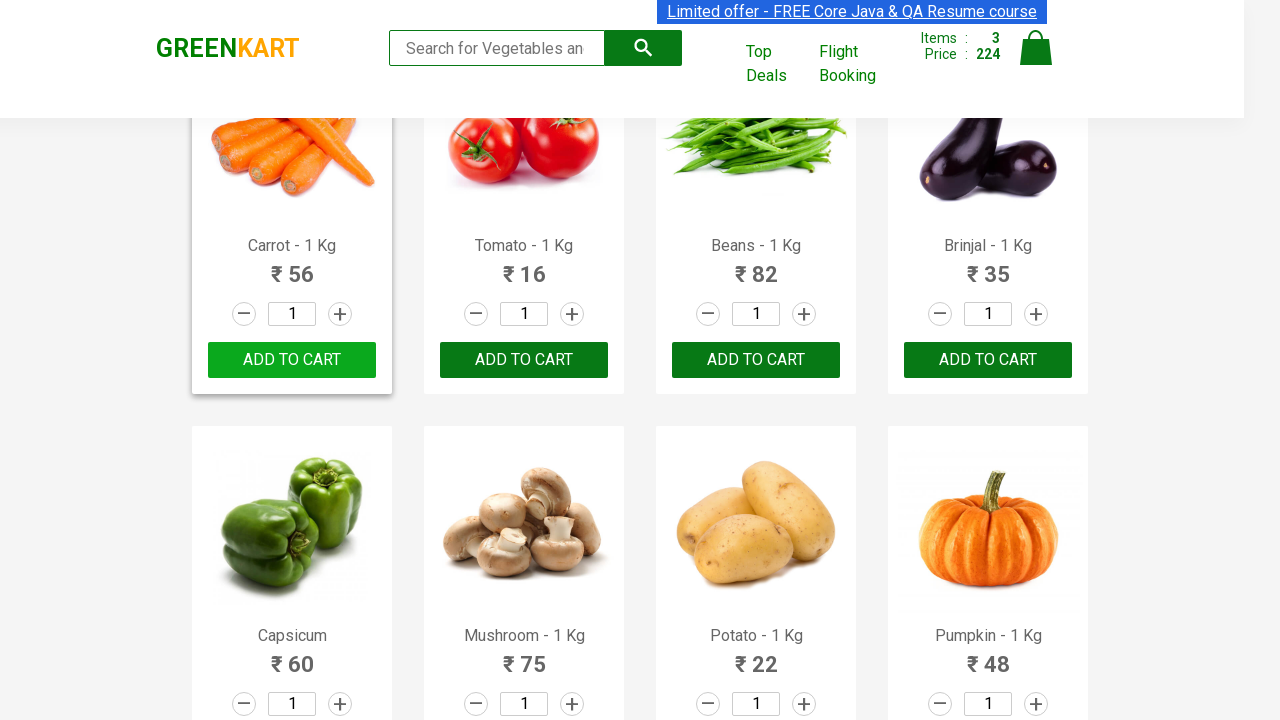

Retrieved product name: Cashews - 1 Kg
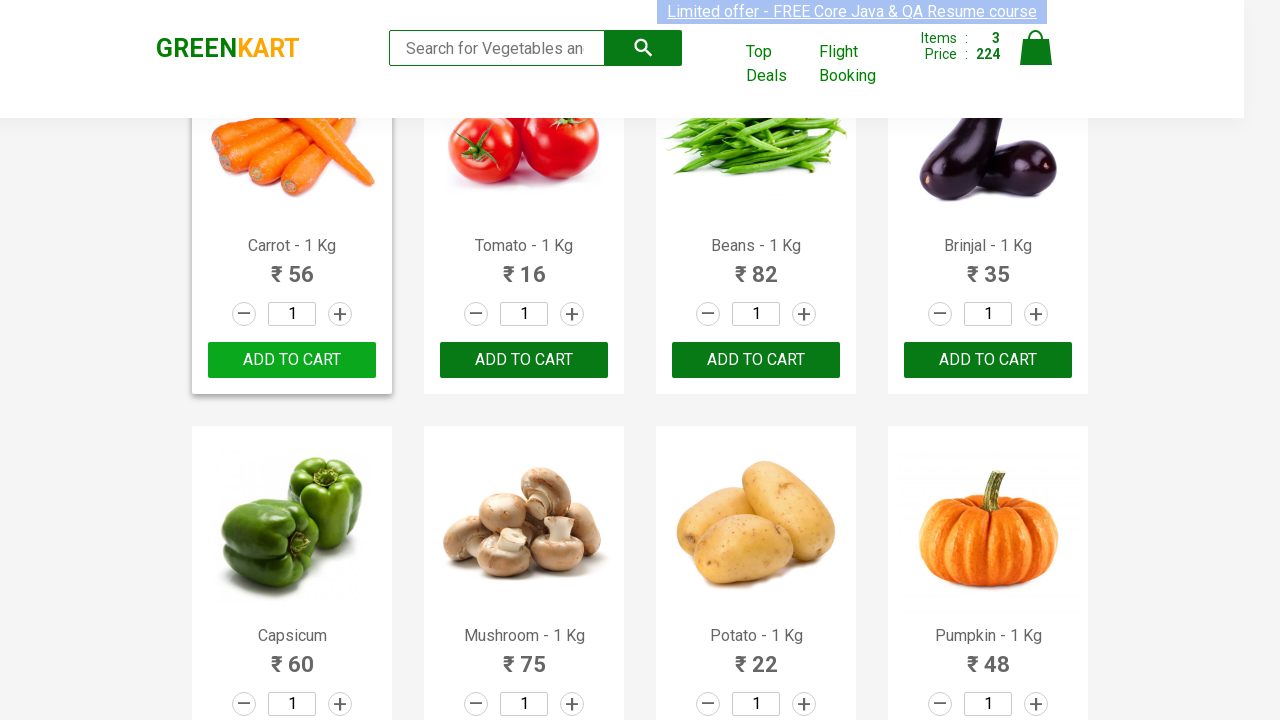

Retrieved product name: Walnuts - 1/4 Kg
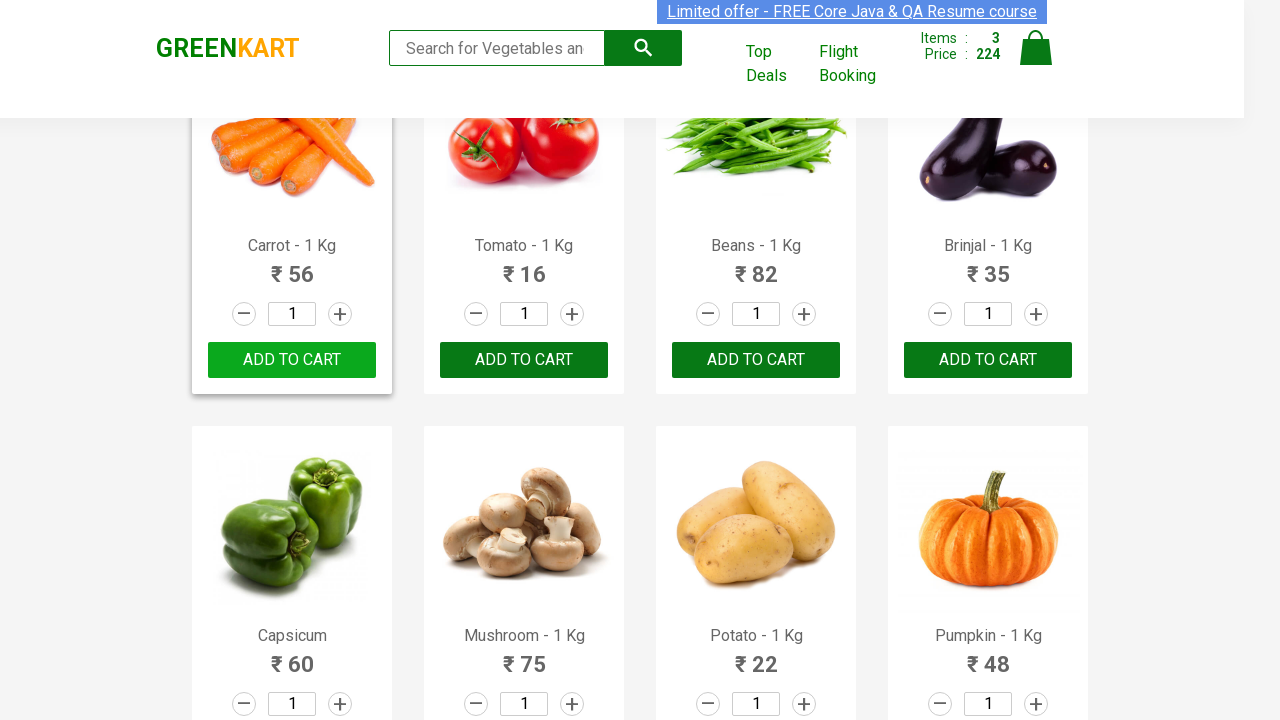

Clicked on cart icon to view cart at (1036, 48) on img[alt='Cart']
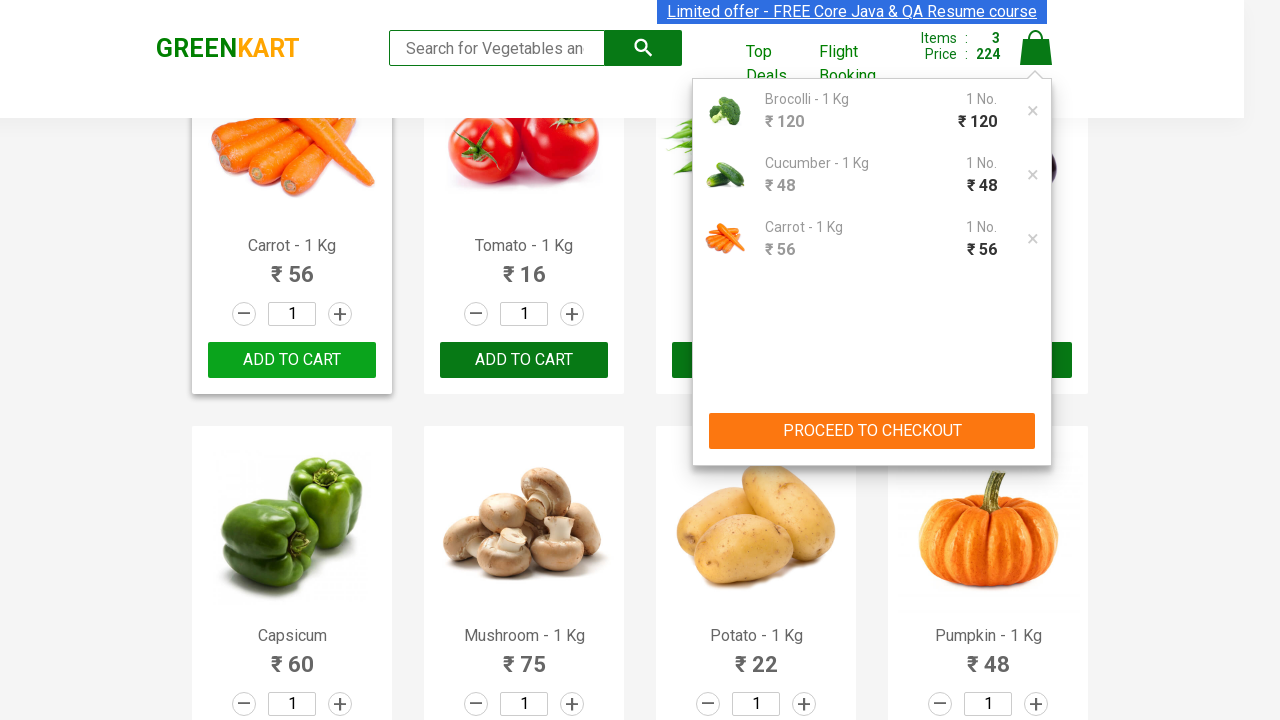

Clicked PROCEED TO CHECKOUT button at (872, 431) on xpath=//button[text()='PROCEED TO CHECKOUT']
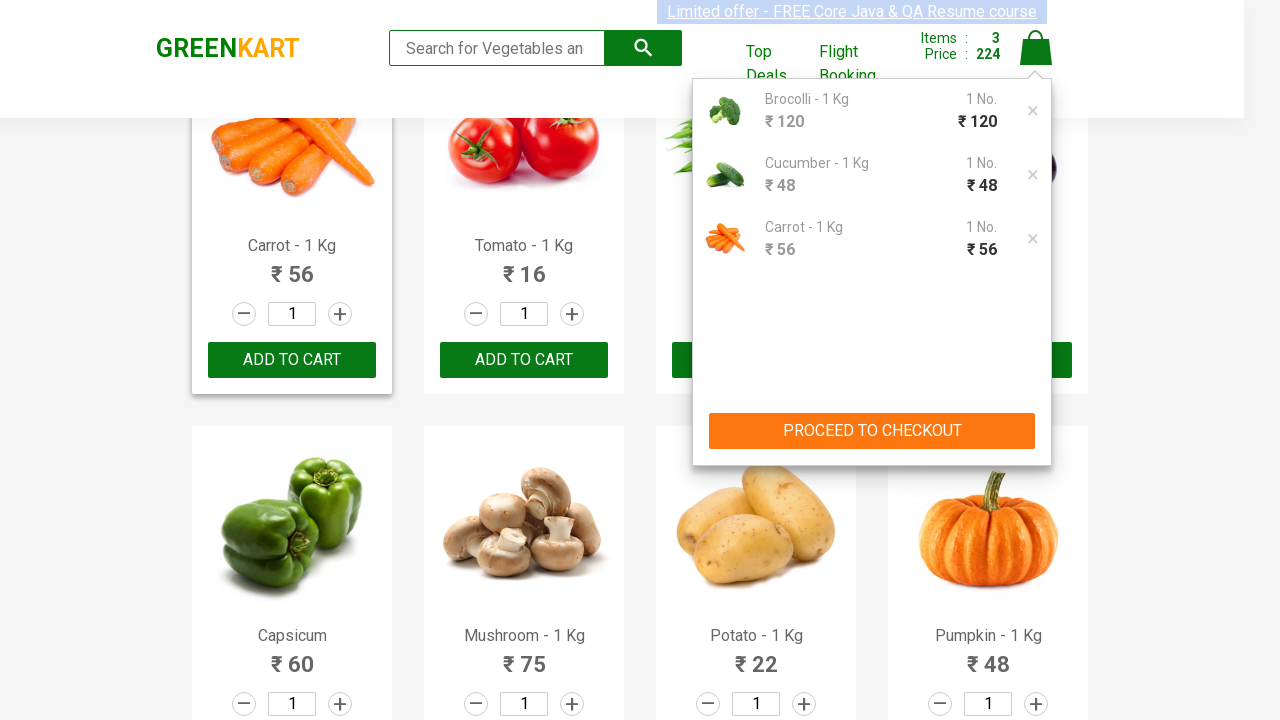

Entered promo code 'rahulshettyacademy' on .promoCode
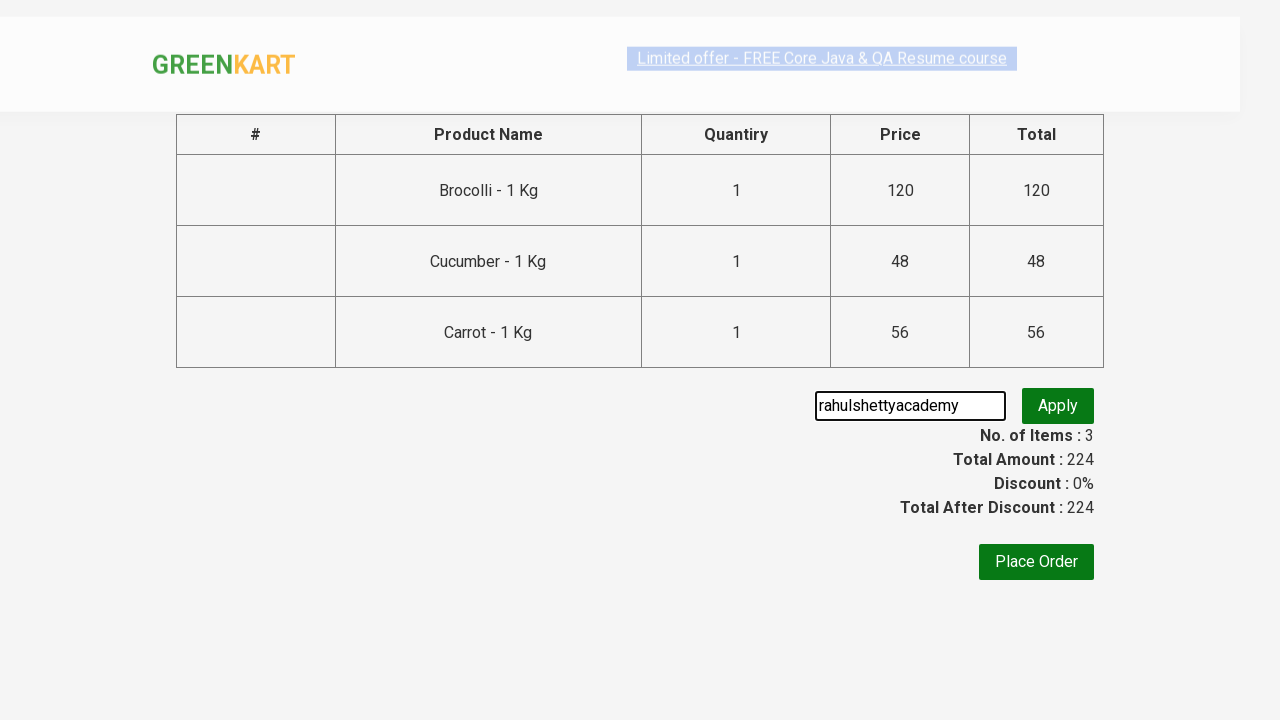

Clicked apply promo code button at (1058, 406) on .promoBtn
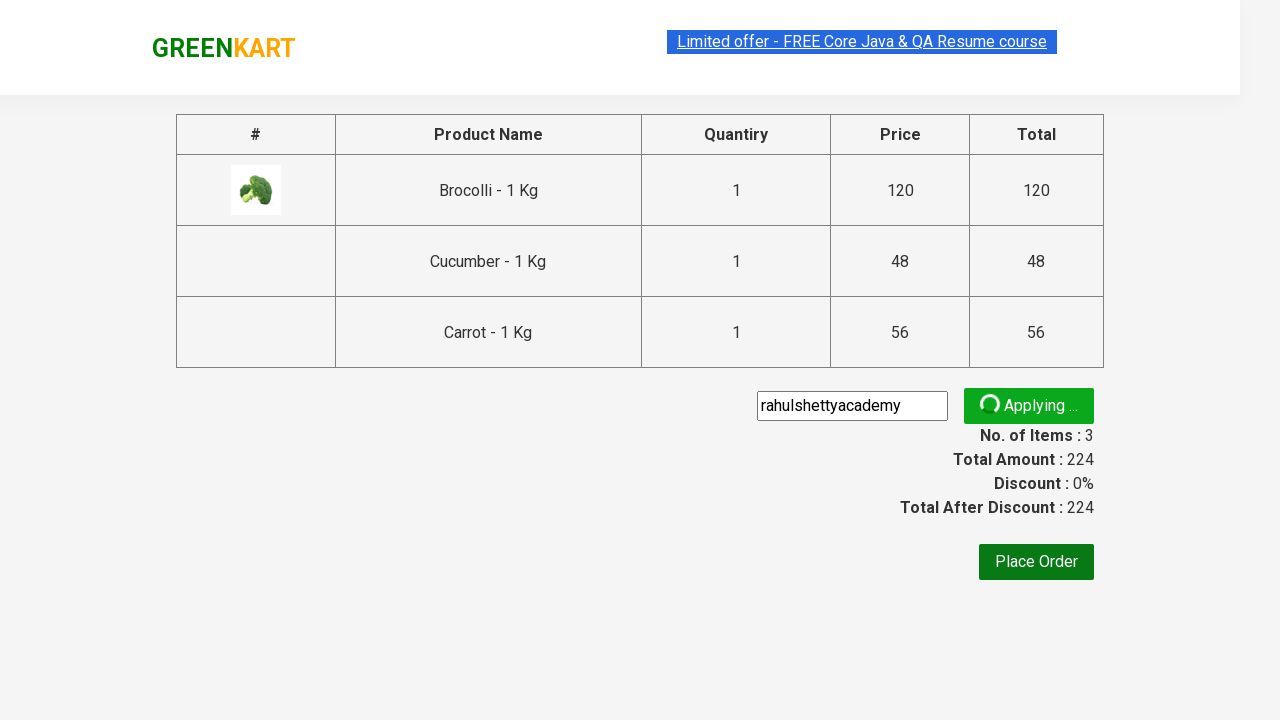

Promo code confirmation message appeared
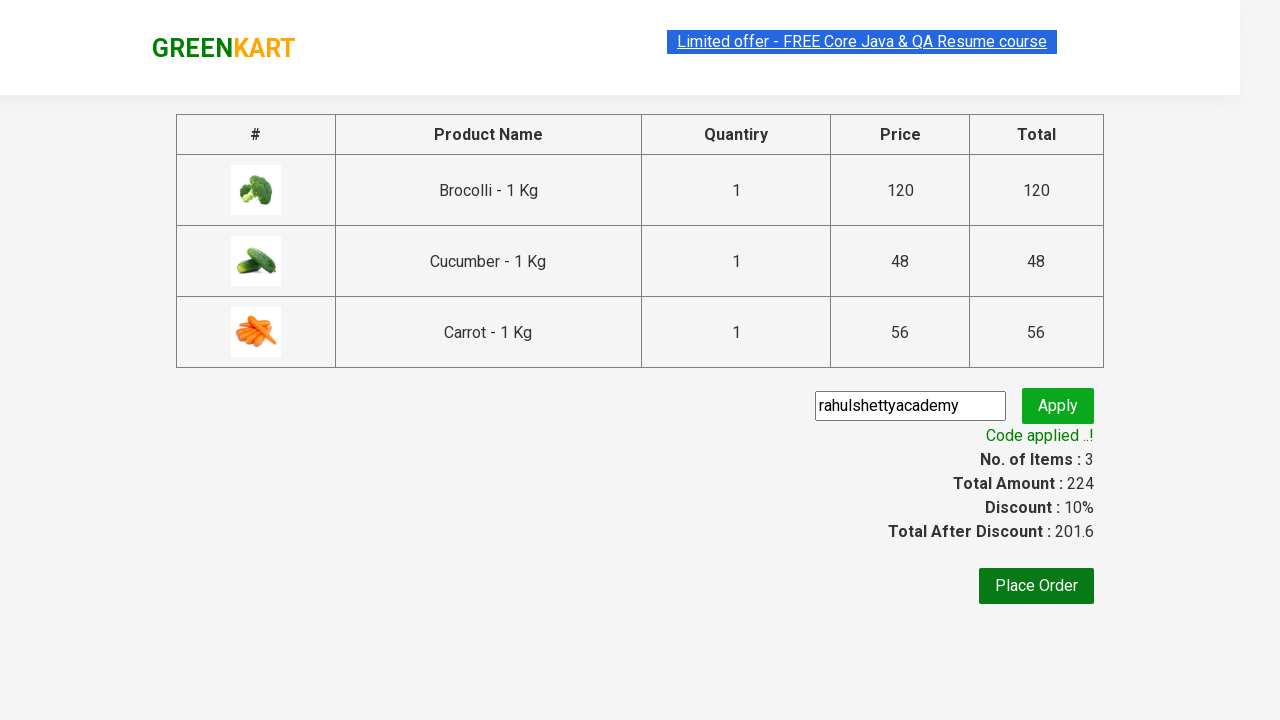

Verified that promo code was successfully applied
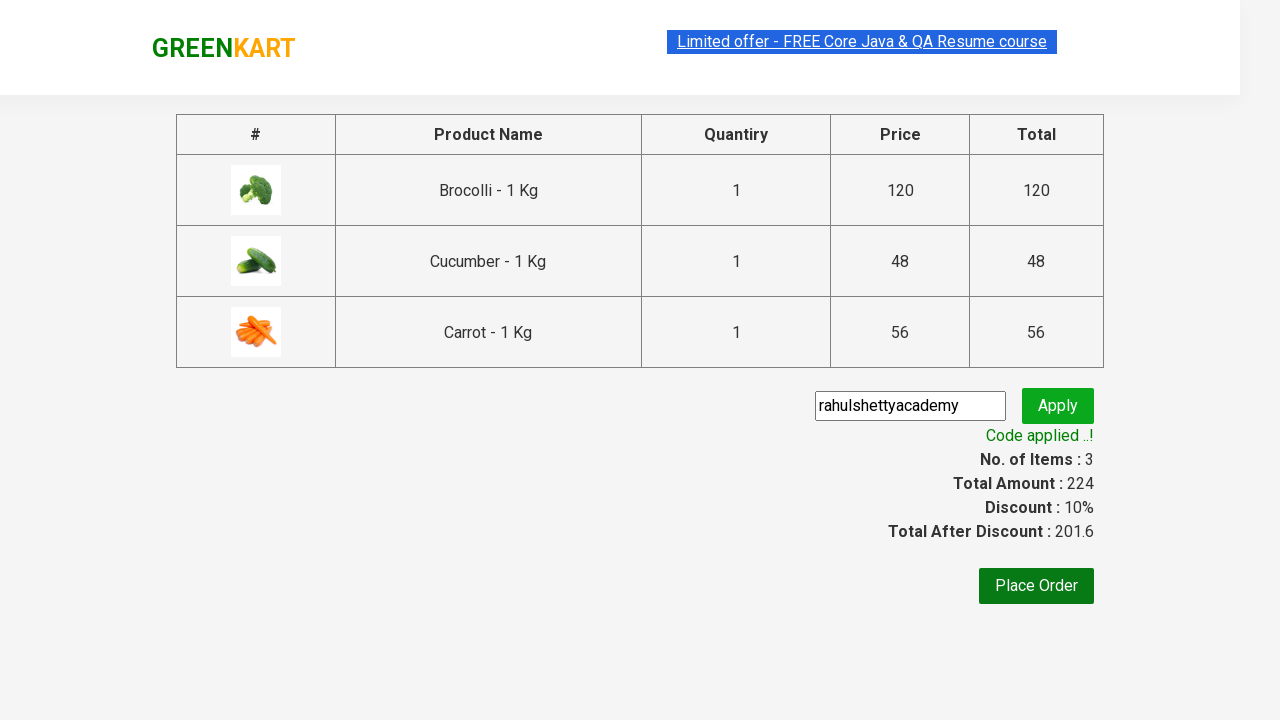

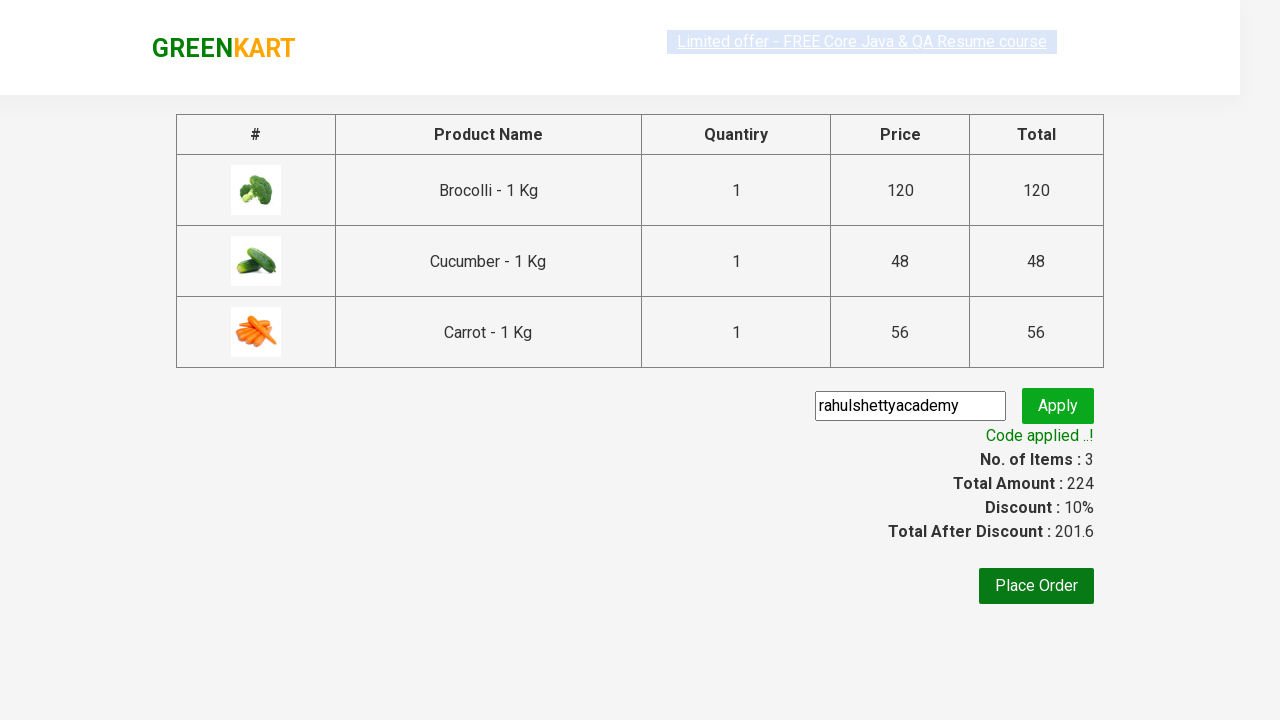